Navigates to Oracle's open source page and repeatedly clicks the "Load More" button to load additional content until no more content is available

Starting URL: https://opensource.oracle.com/

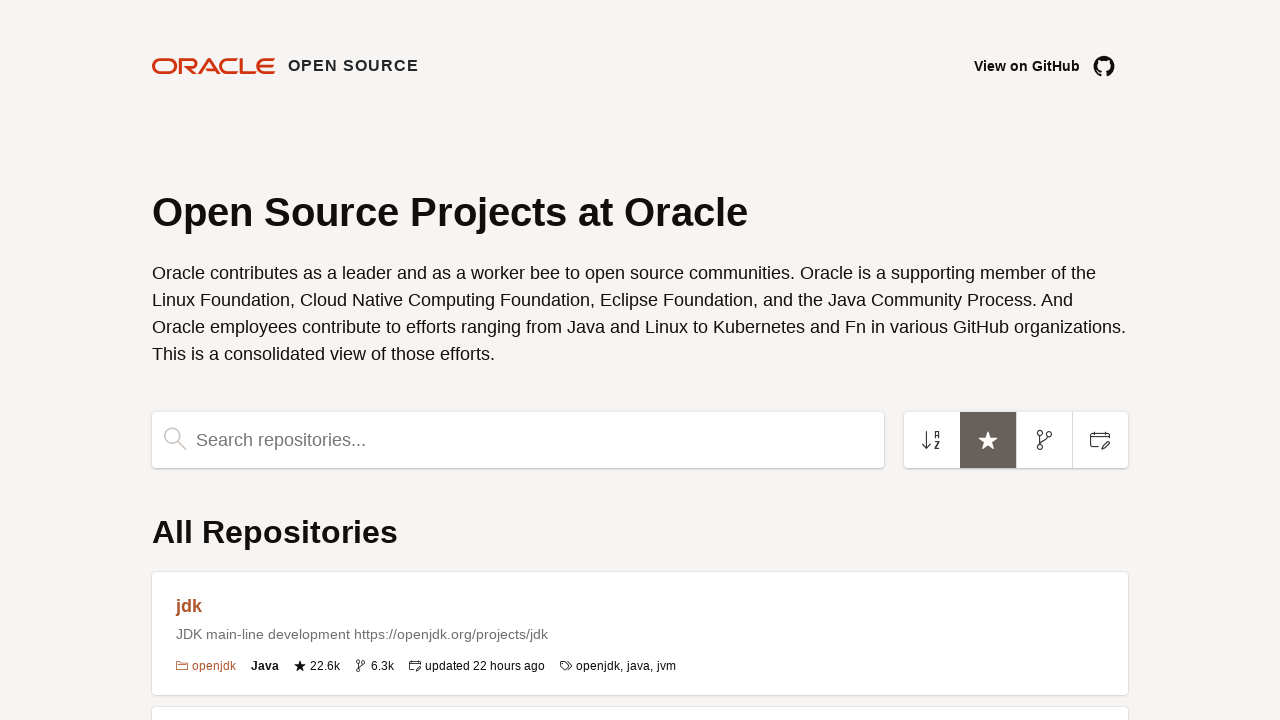

Navigated to Oracle's open source page
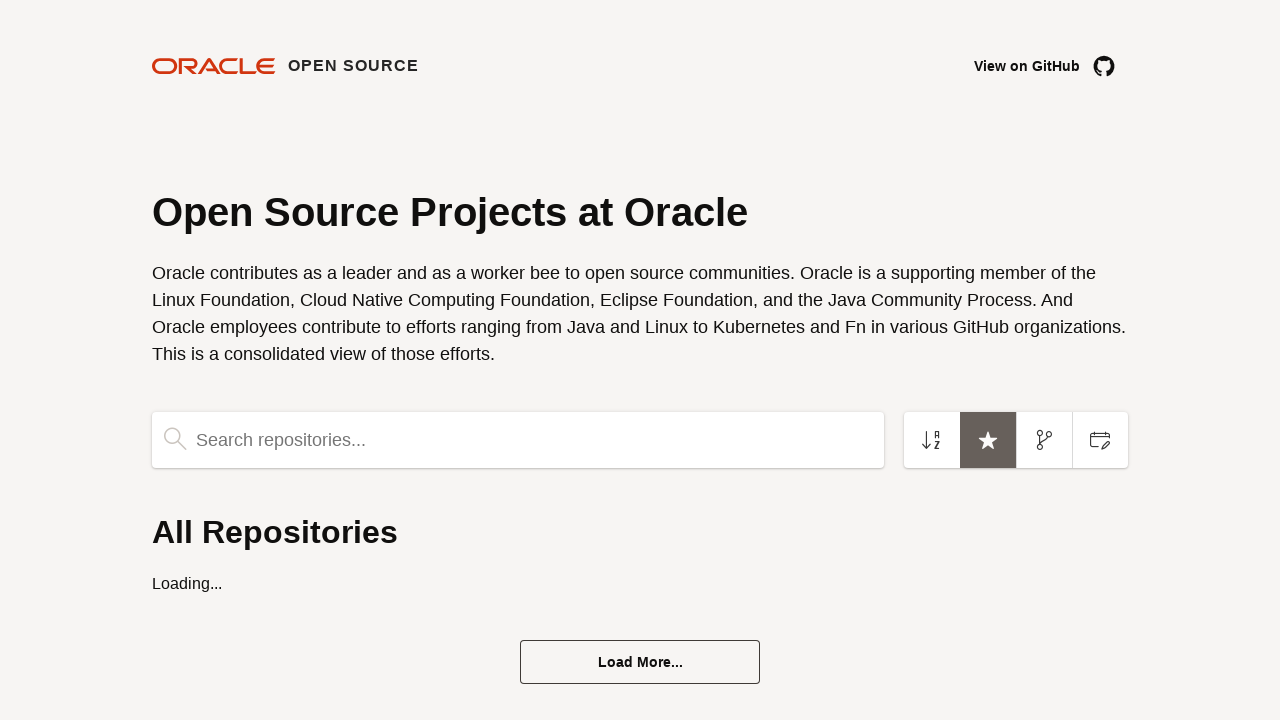

Clicked 'Load More' button at (640, 698) on #load-more
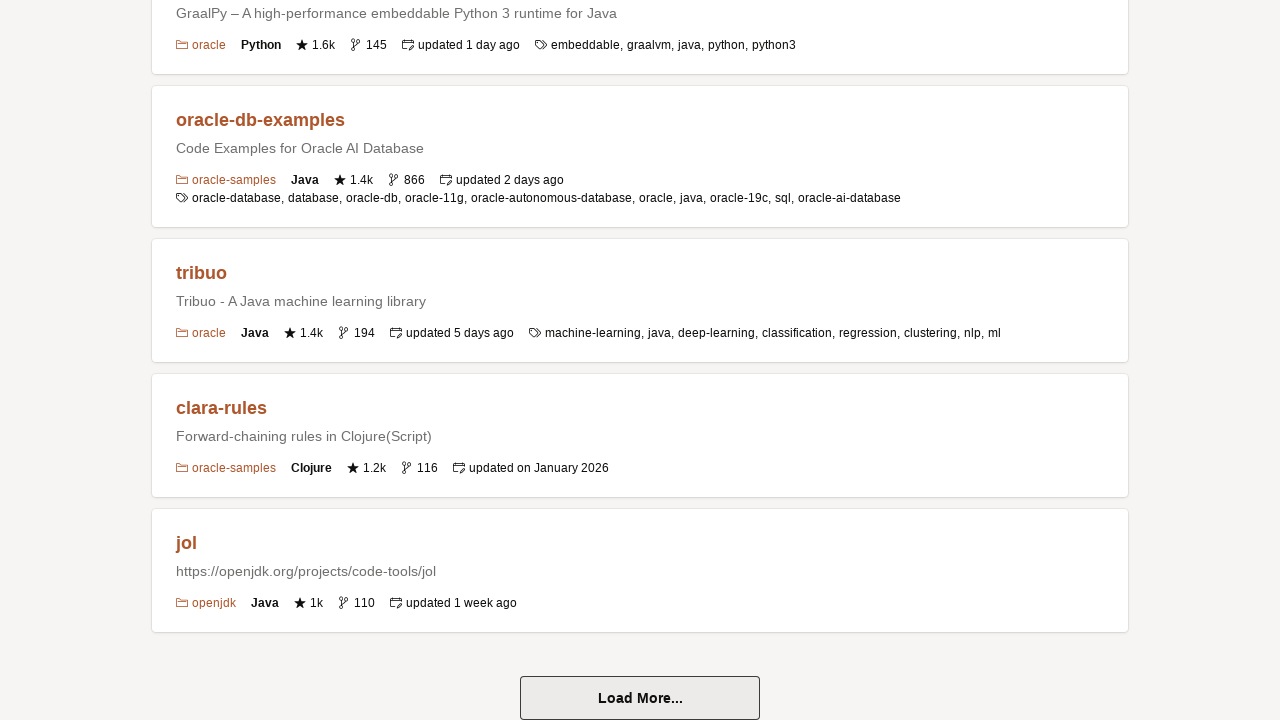

Waited for content to load after clicking 'Load More'
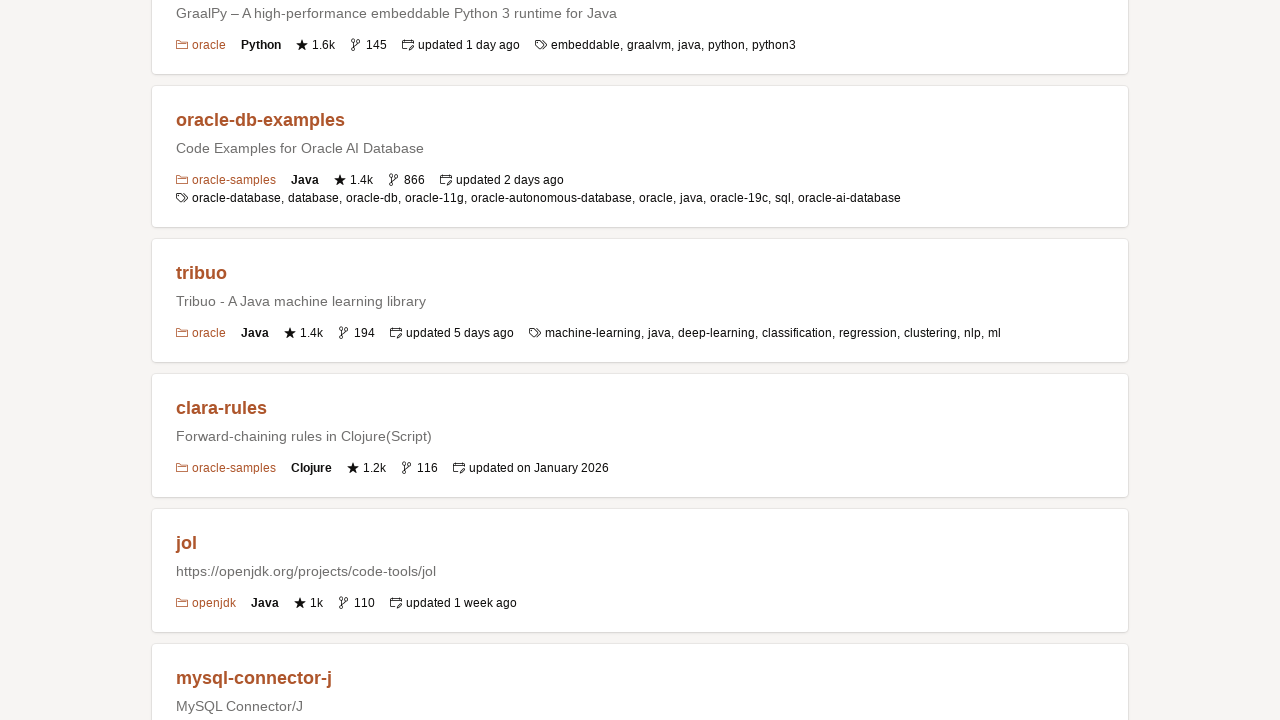

Clicked 'Load More' button at (640, 502) on #load-more
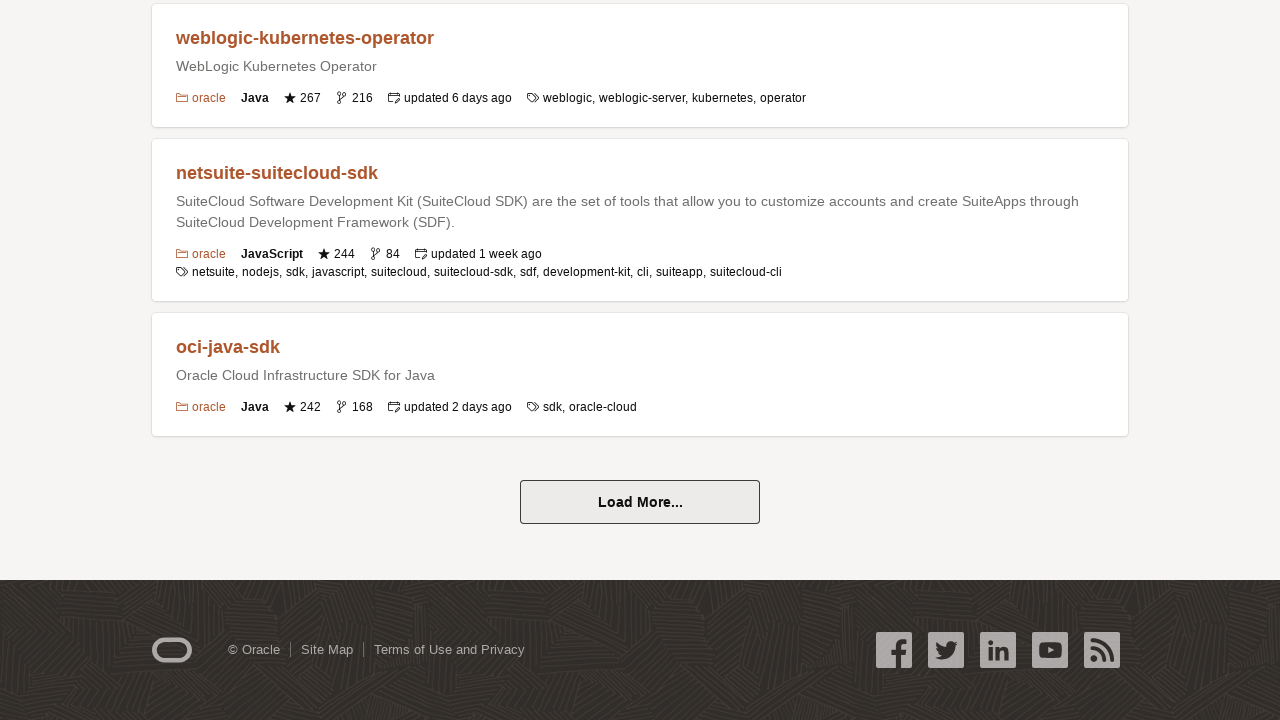

Waited for content to load after clicking 'Load More'
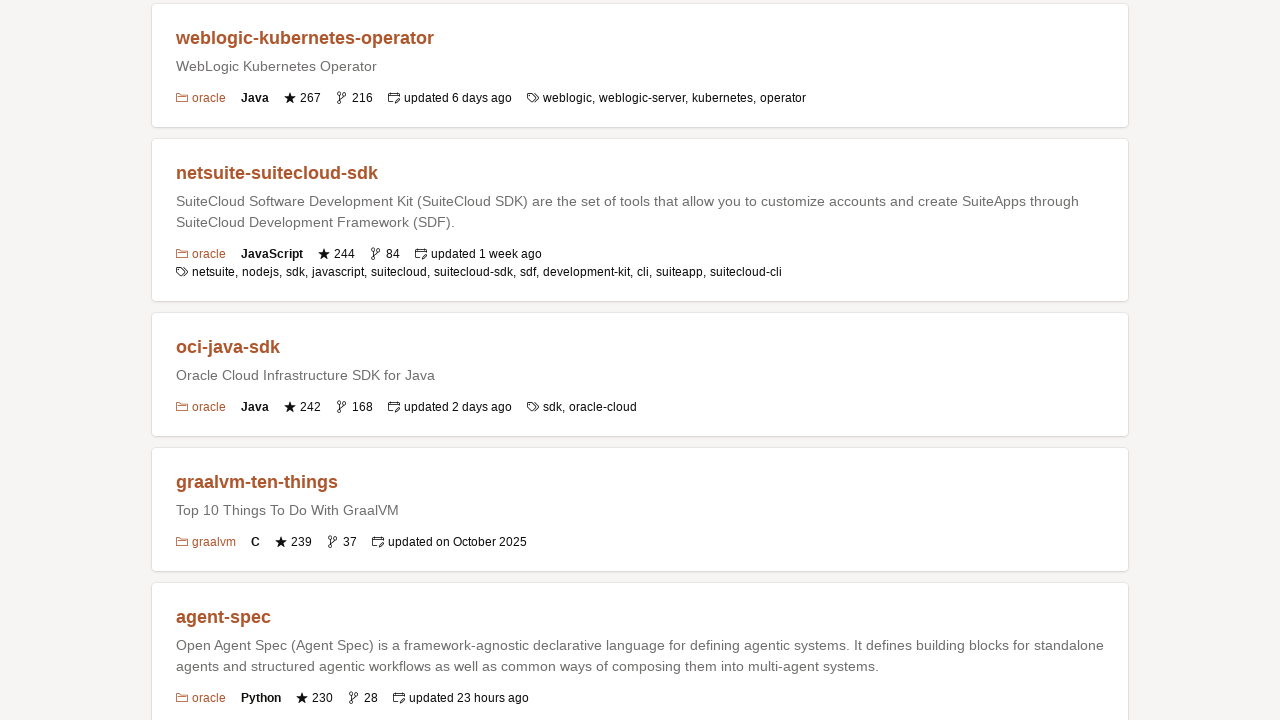

Clicked 'Load More' button at (640, 502) on #load-more
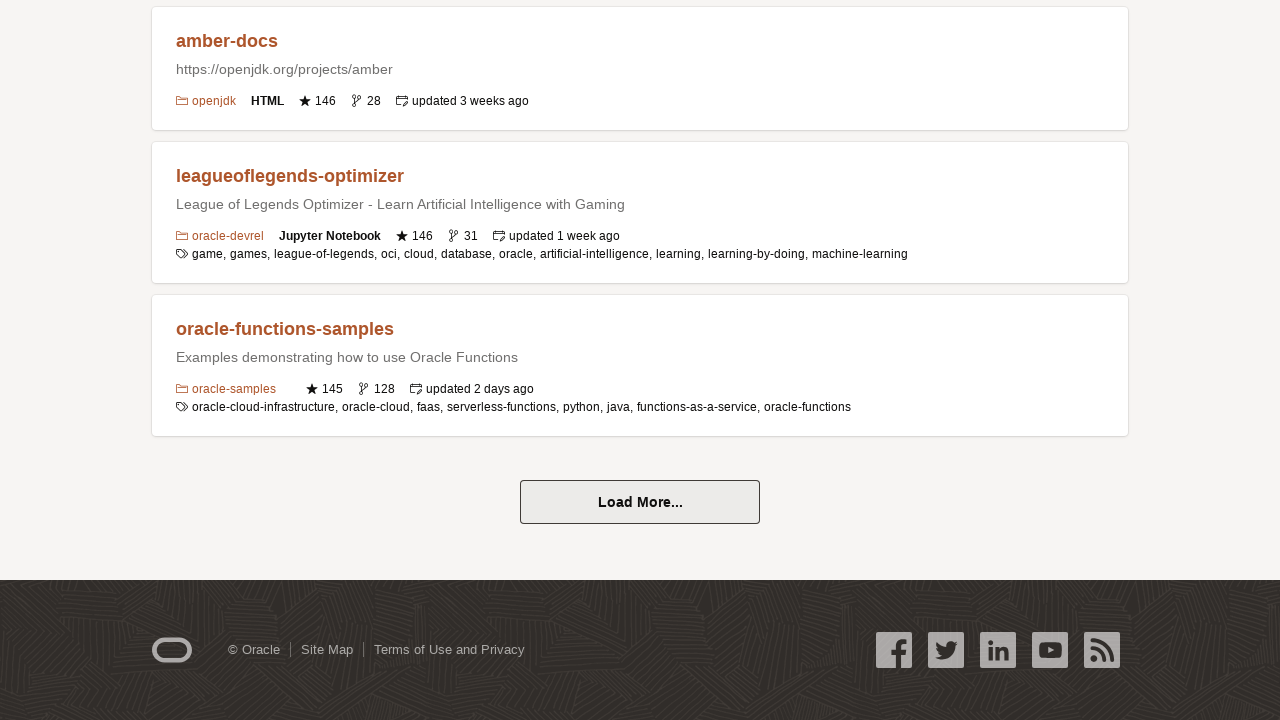

Waited for content to load after clicking 'Load More'
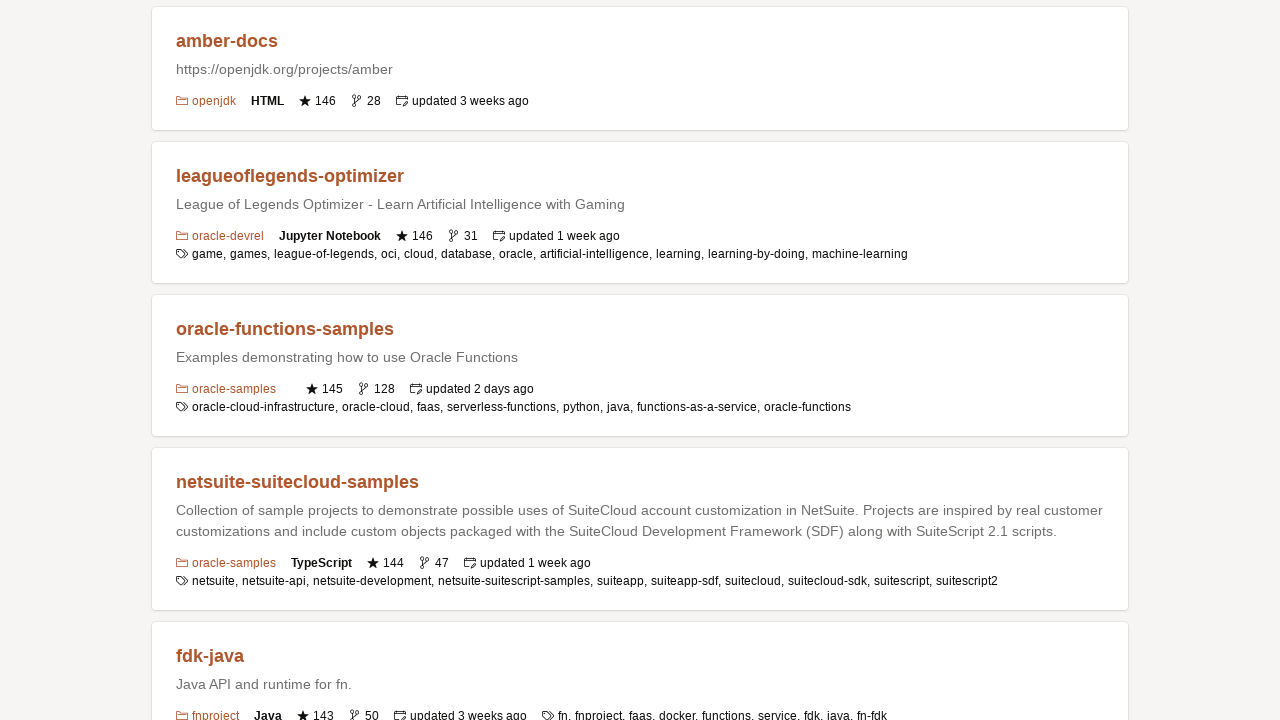

Clicked 'Load More' button at (640, 502) on #load-more
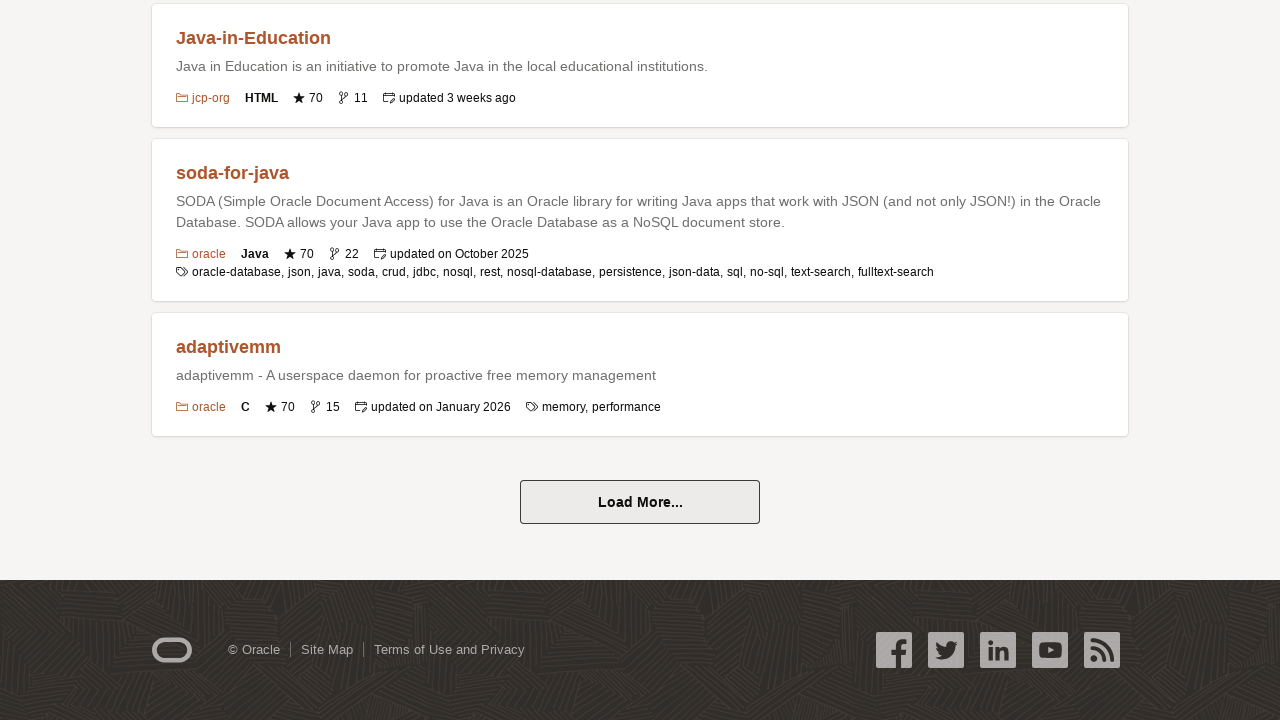

Waited for content to load after clicking 'Load More'
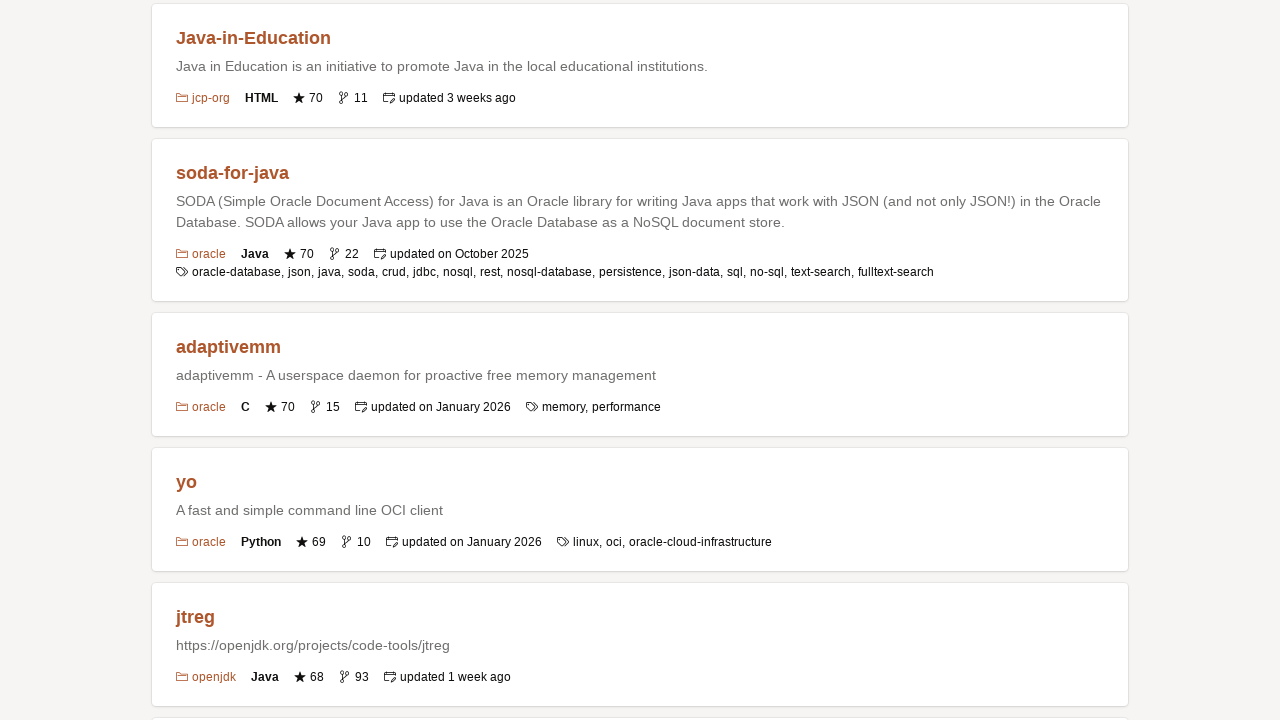

Clicked 'Load More' button at (640, 502) on #load-more
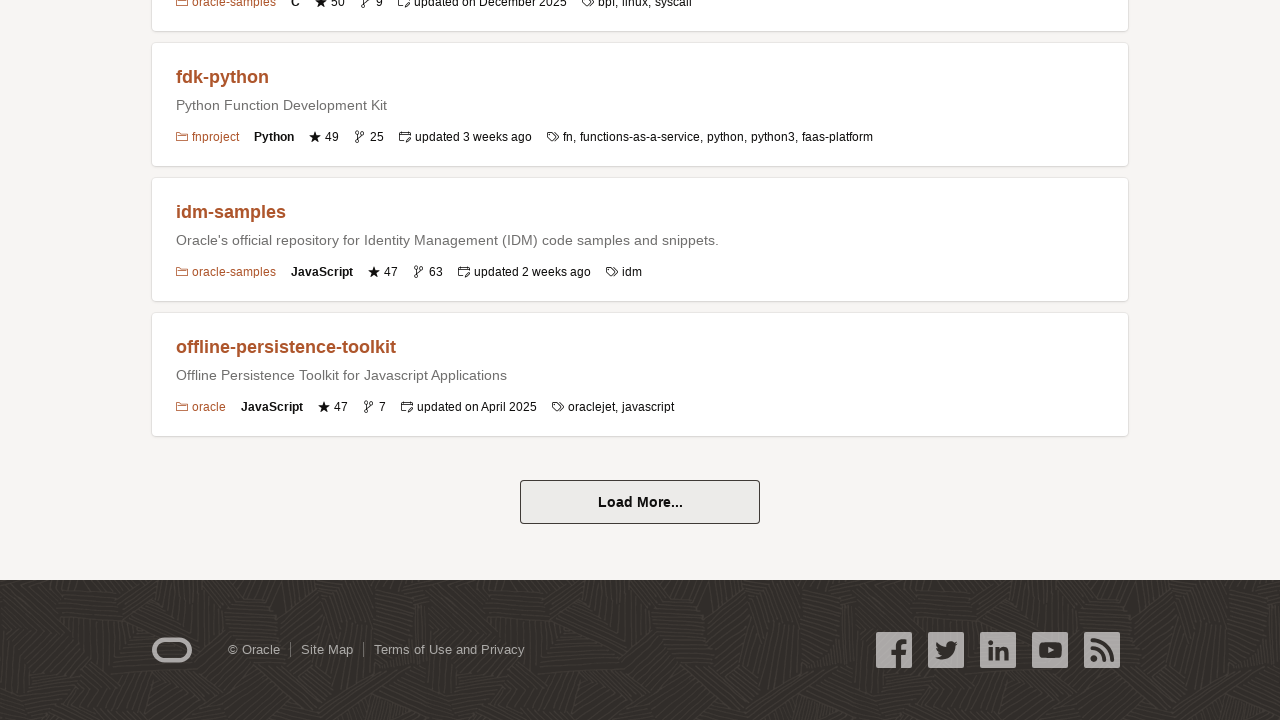

Waited for content to load after clicking 'Load More'
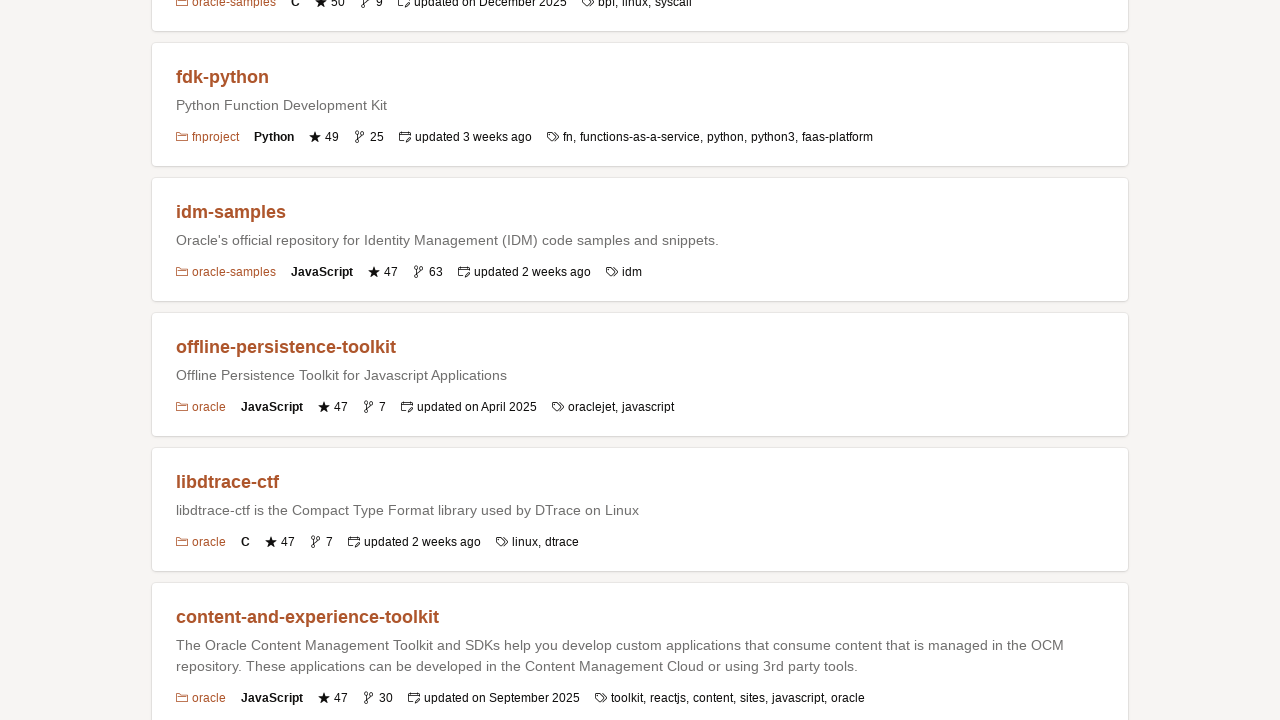

Clicked 'Load More' button at (640, 502) on #load-more
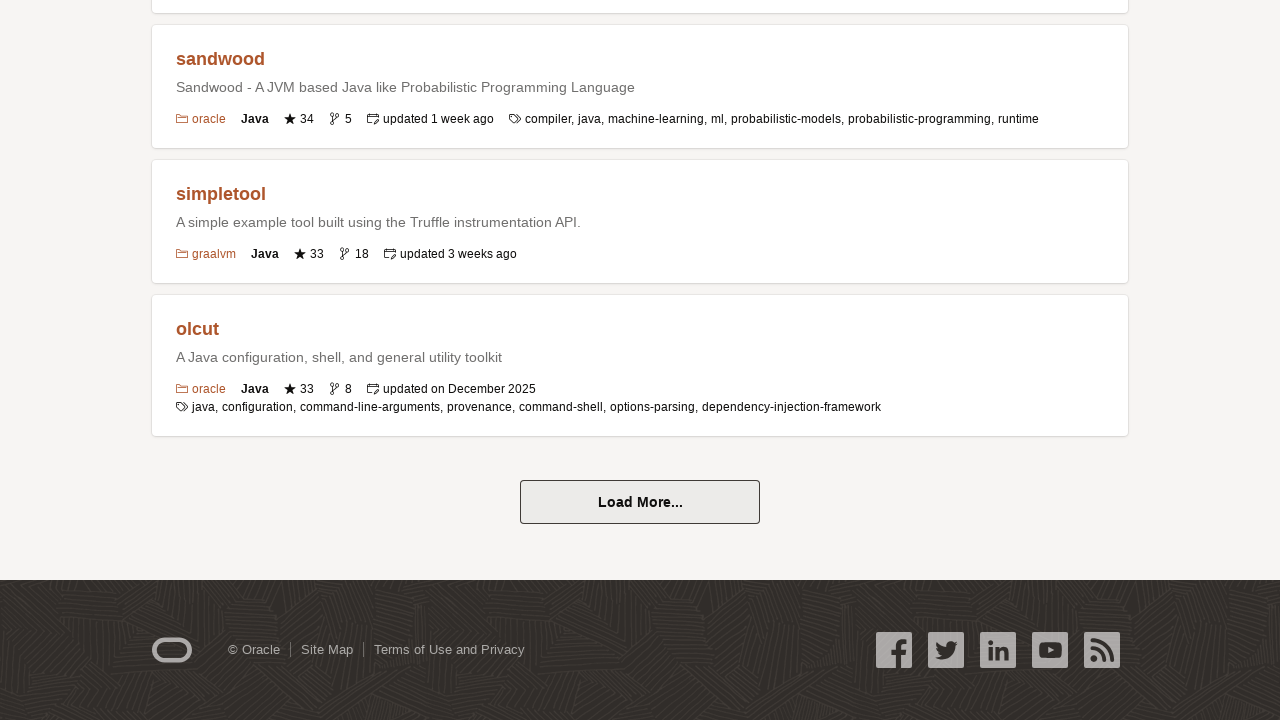

Waited for content to load after clicking 'Load More'
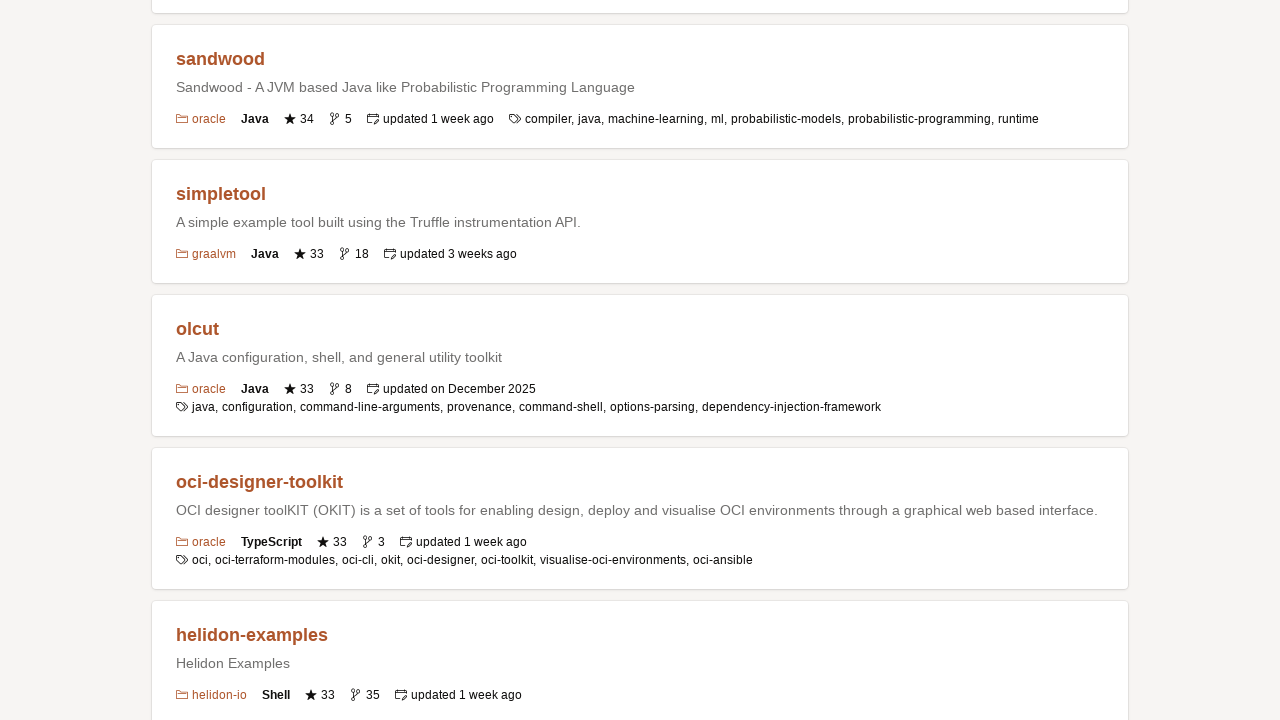

Clicked 'Load More' button at (640, 502) on #load-more
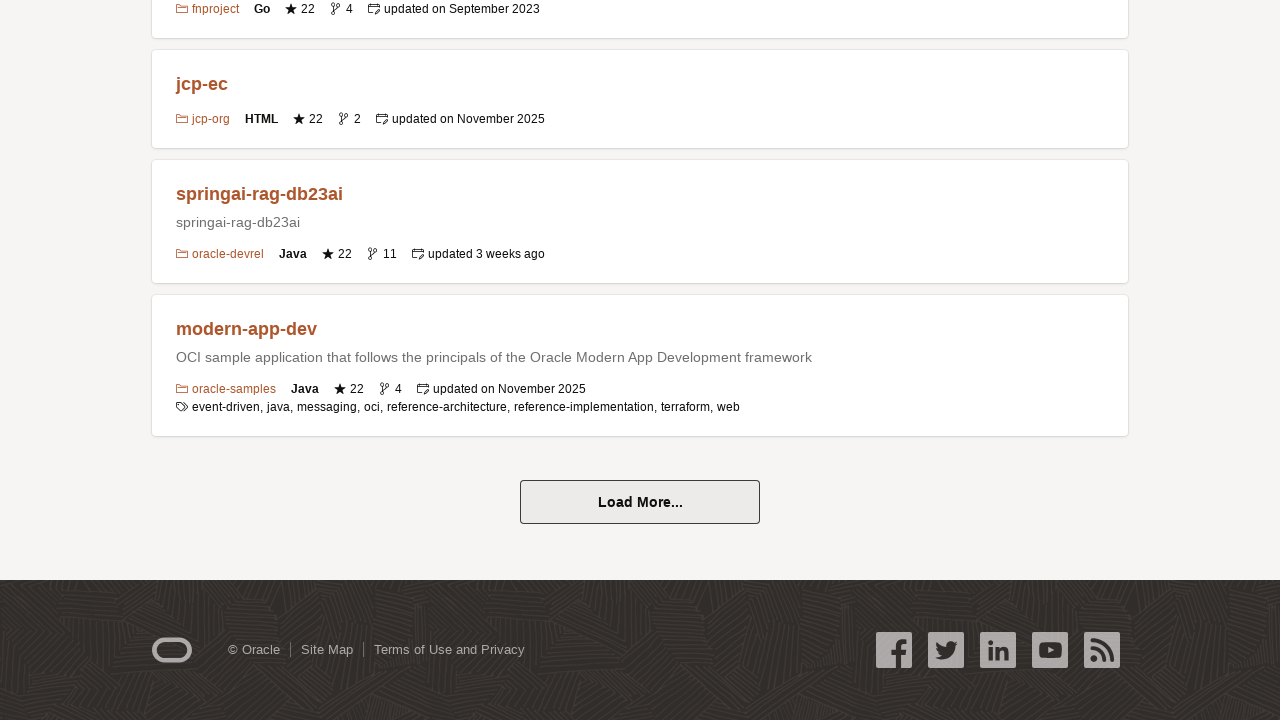

Waited for content to load after clicking 'Load More'
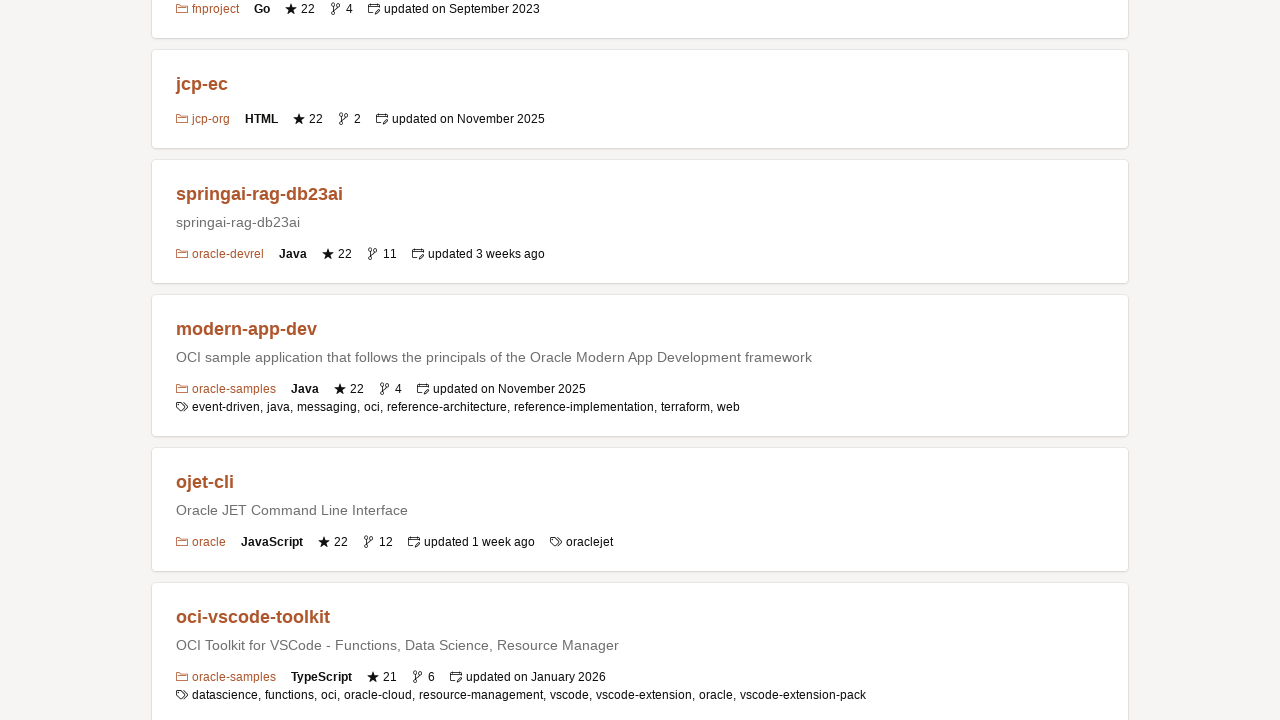

Clicked 'Load More' button at (640, 502) on #load-more
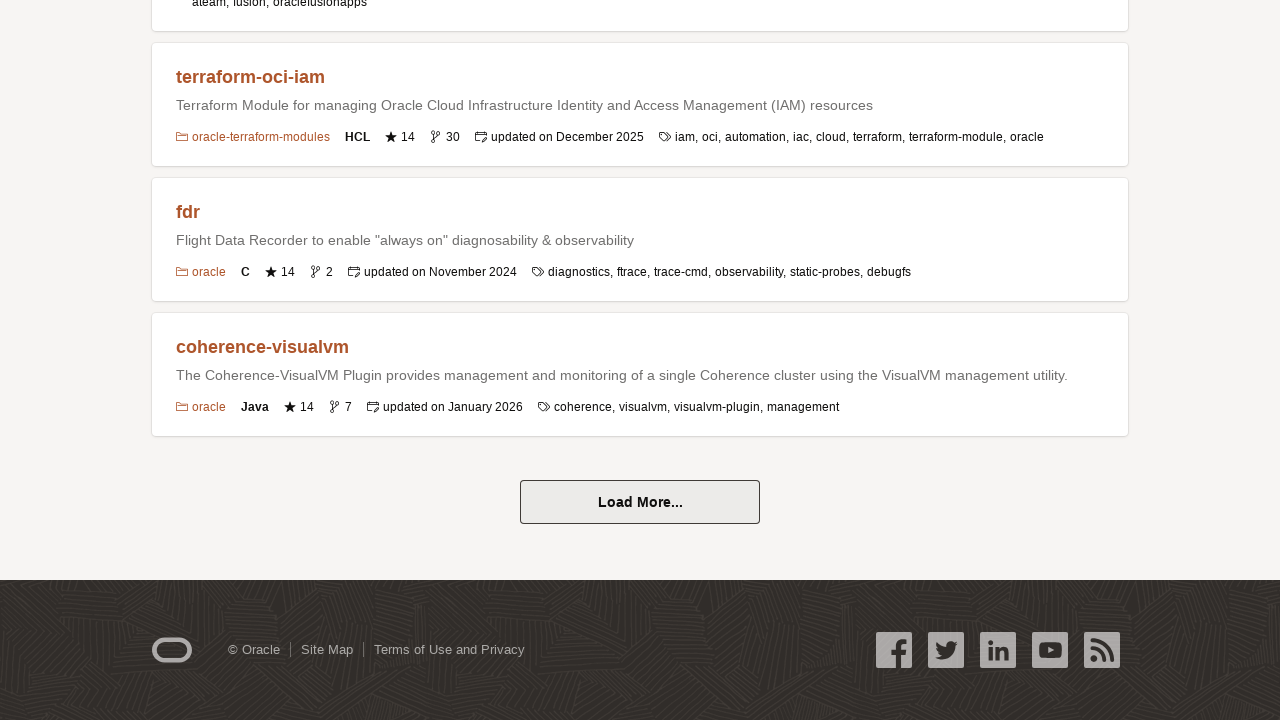

Waited for content to load after clicking 'Load More'
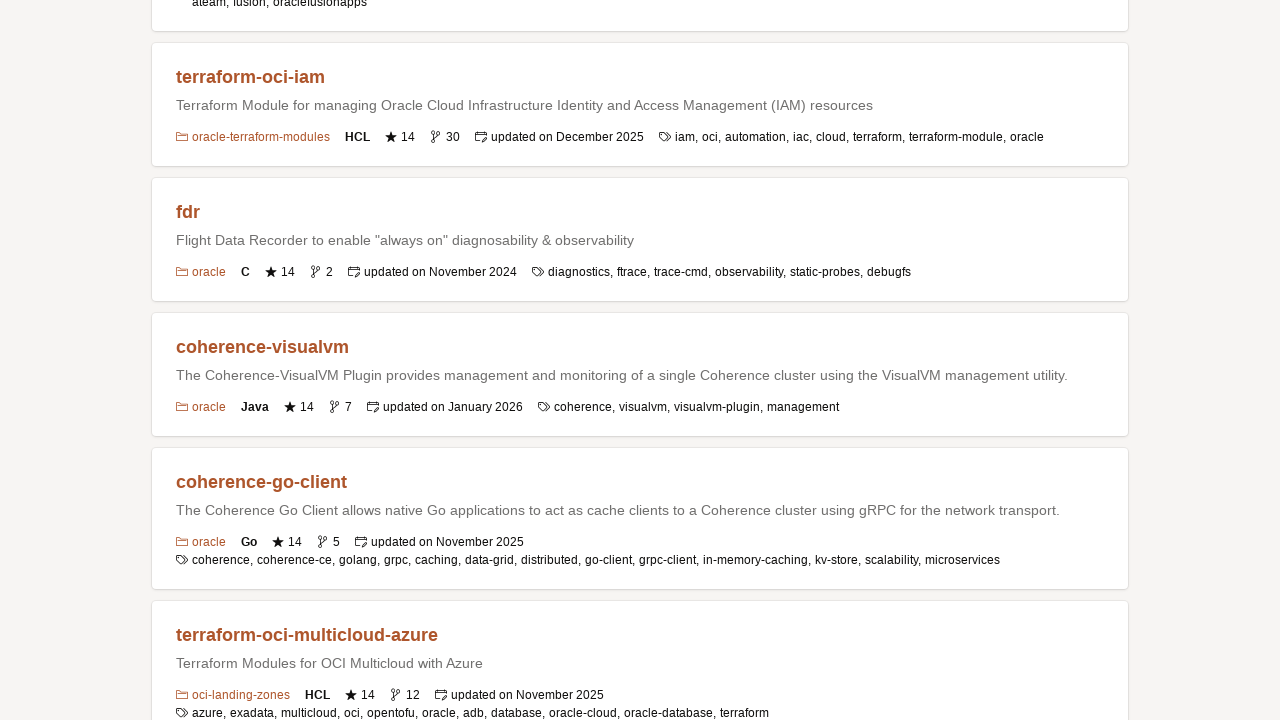

Clicked 'Load More' button at (640, 502) on #load-more
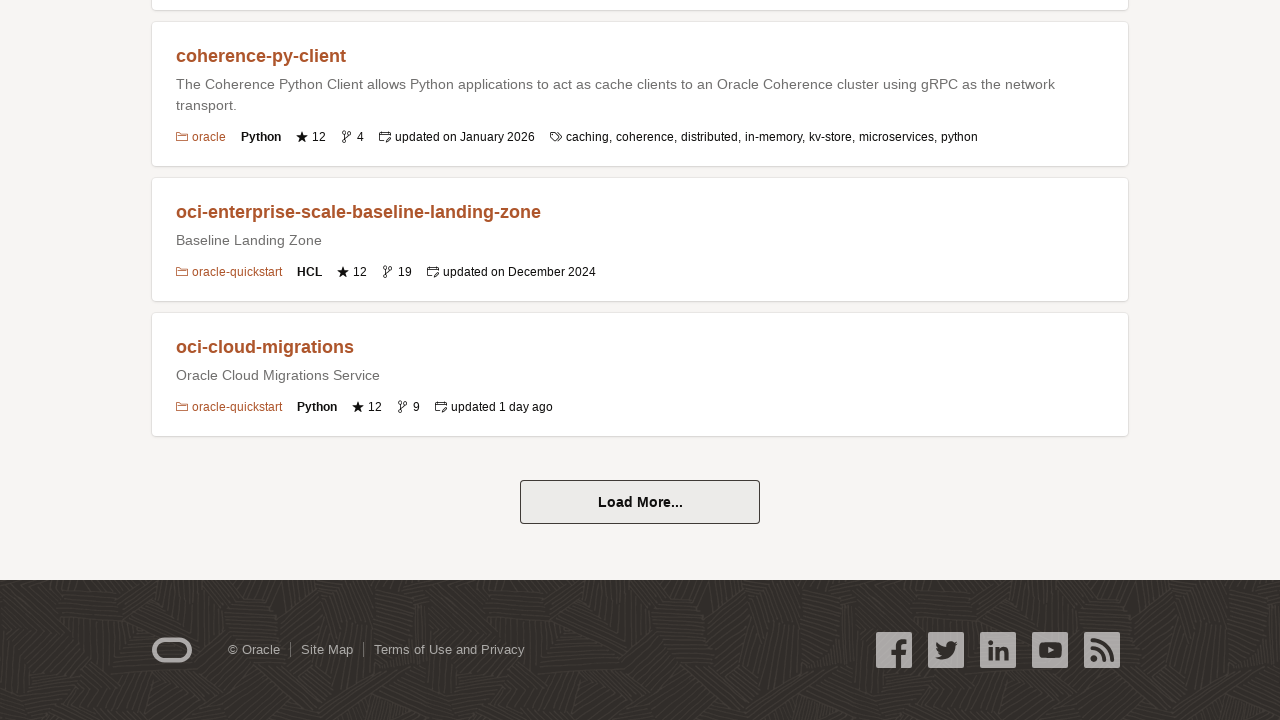

Waited for content to load after clicking 'Load More'
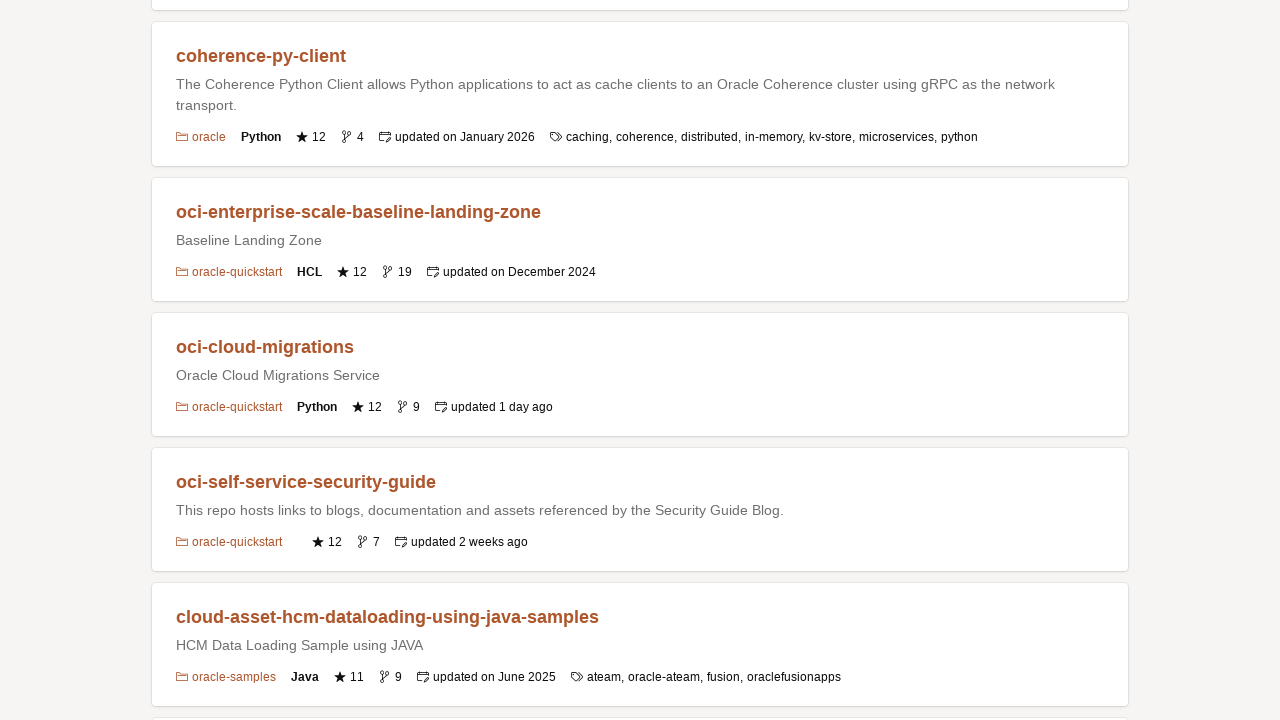

Clicked 'Load More' button at (640, 502) on #load-more
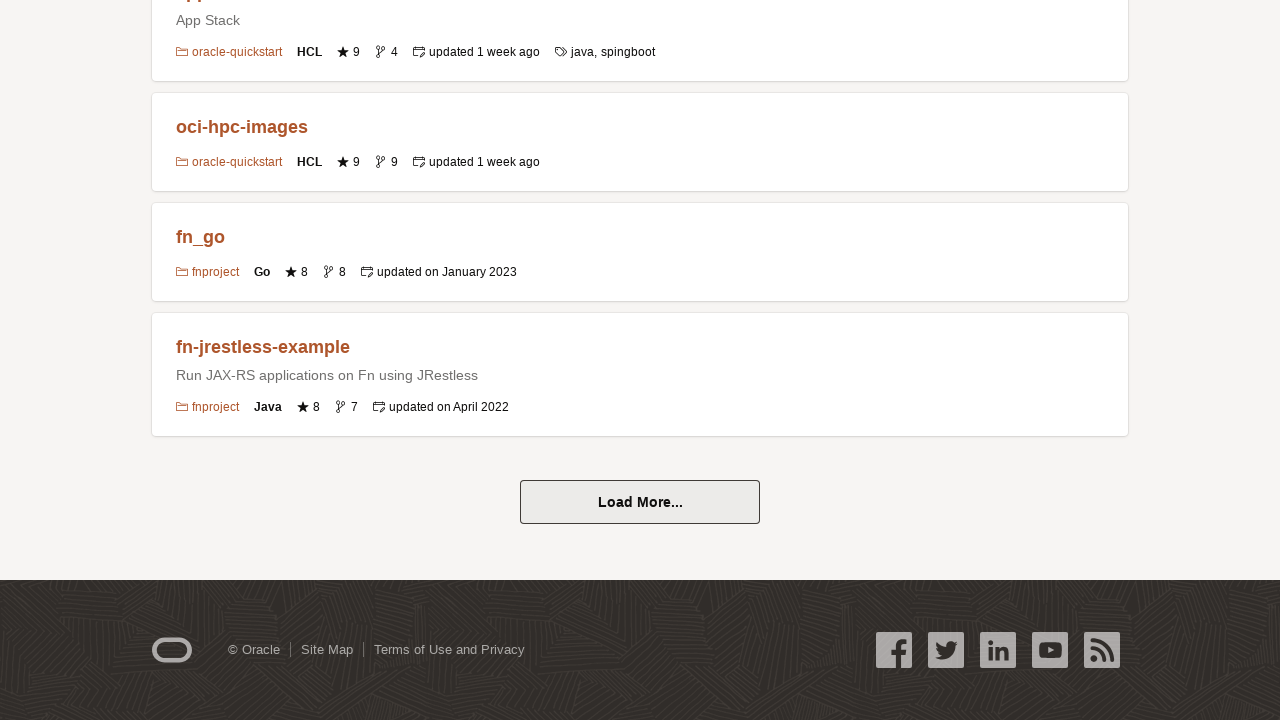

Waited for content to load after clicking 'Load More'
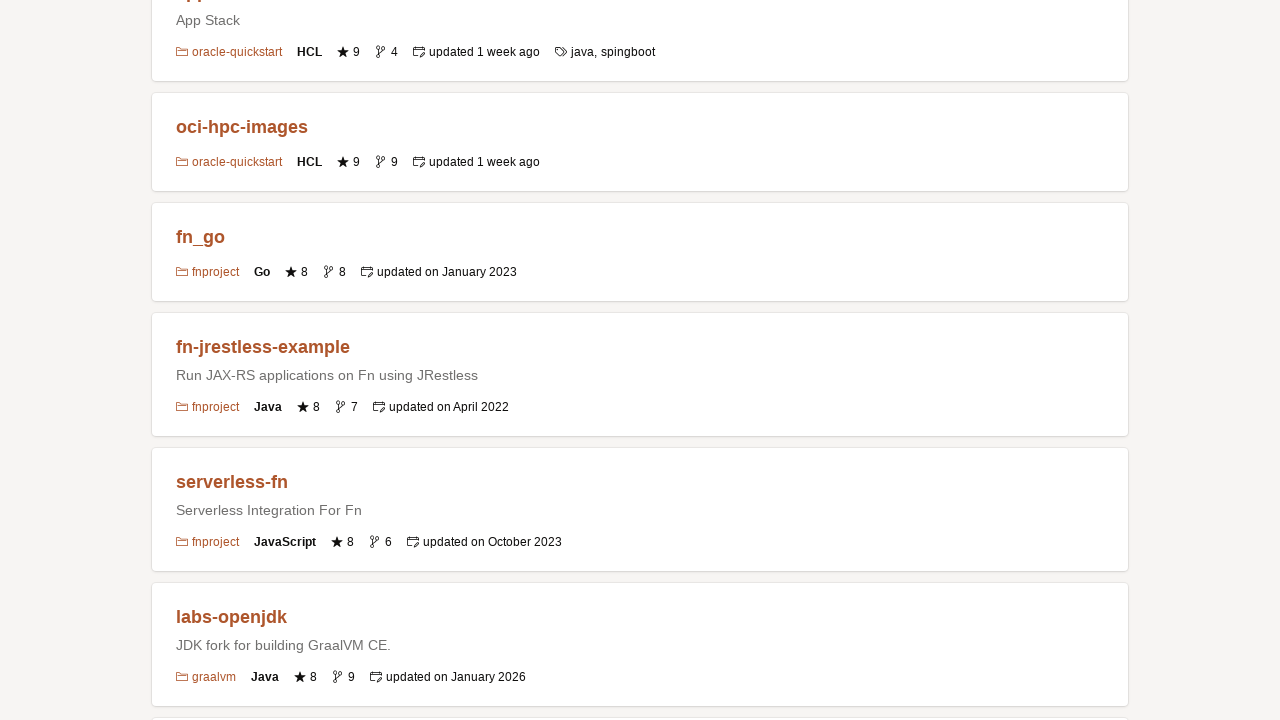

Clicked 'Load More' button at (640, 502) on #load-more
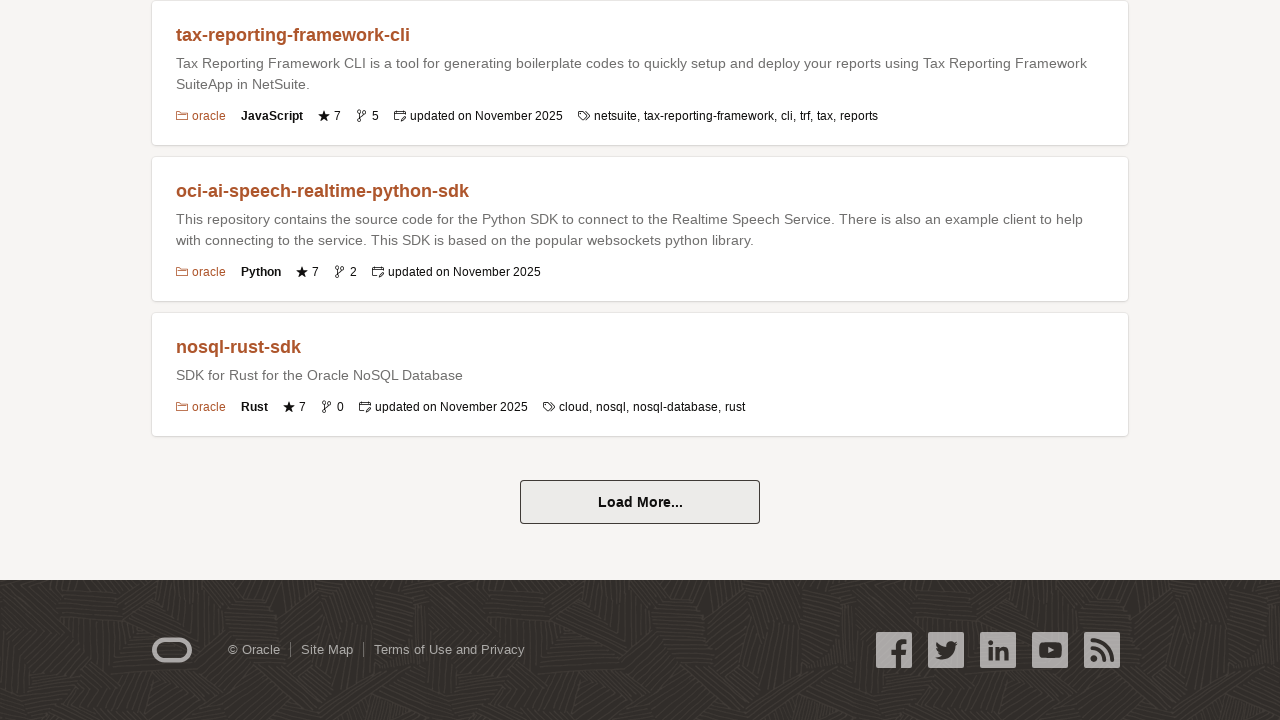

Waited for content to load after clicking 'Load More'
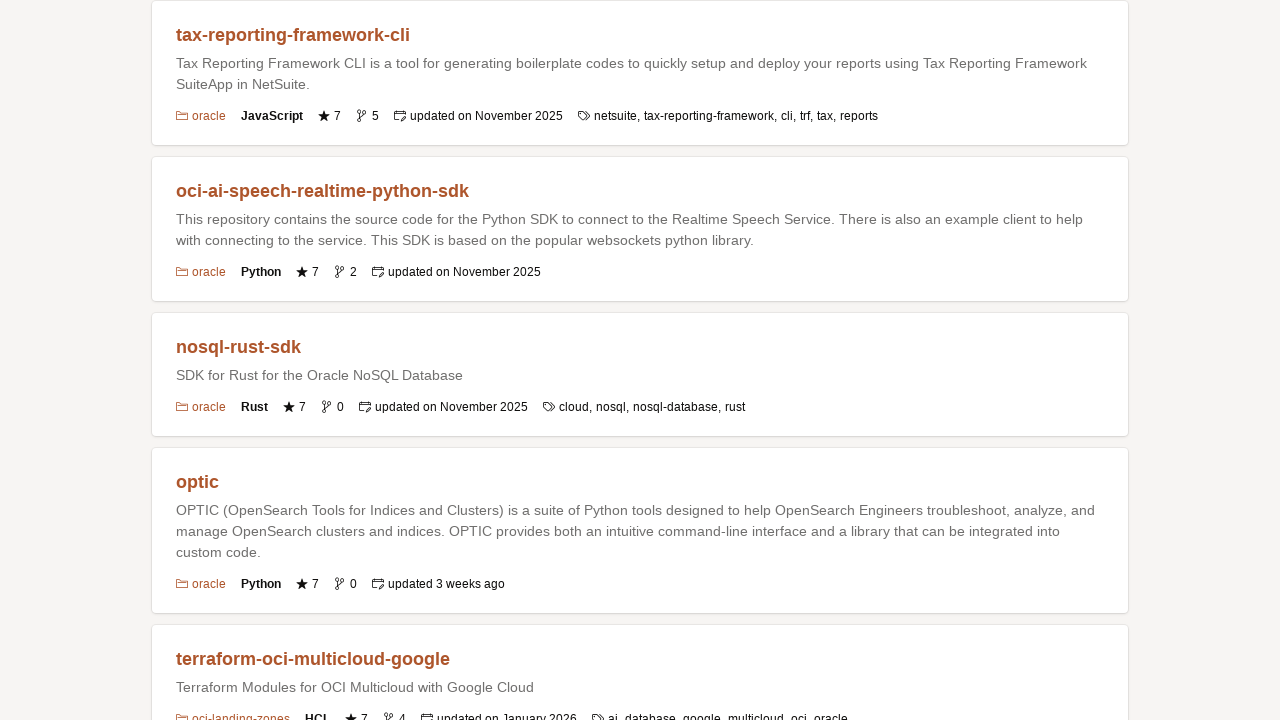

Clicked 'Load More' button at (640, 502) on #load-more
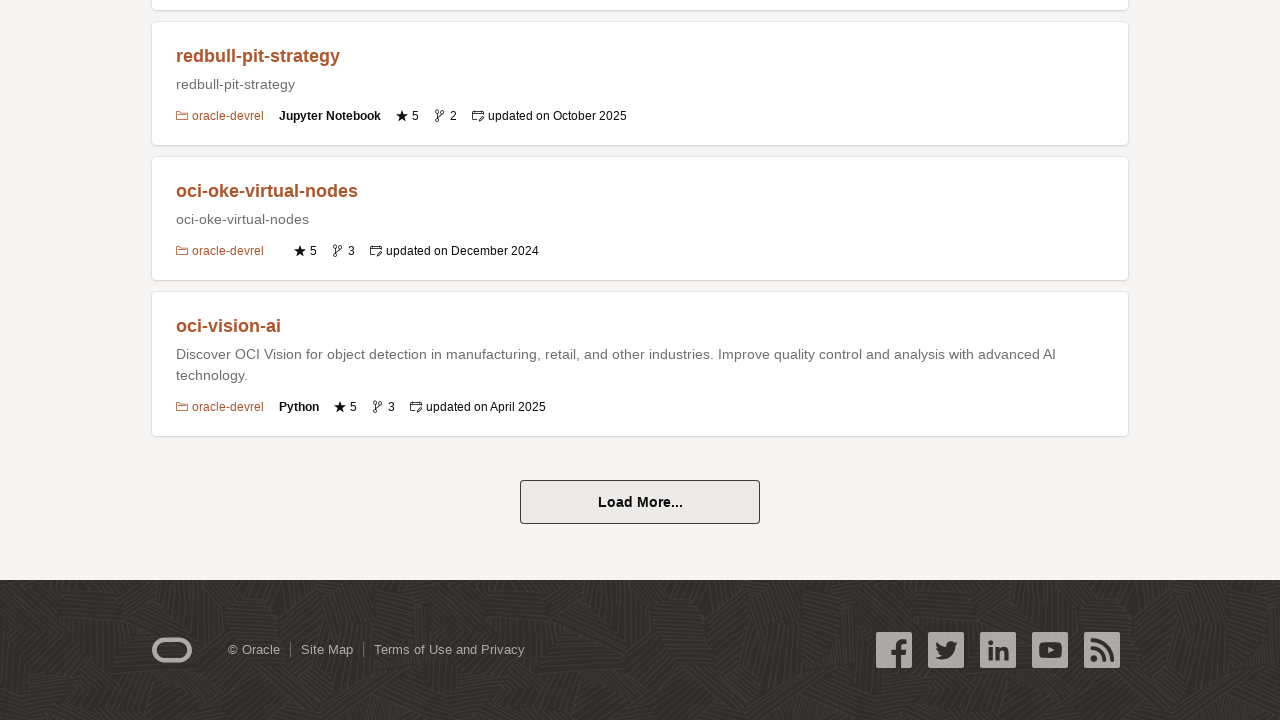

Waited for content to load after clicking 'Load More'
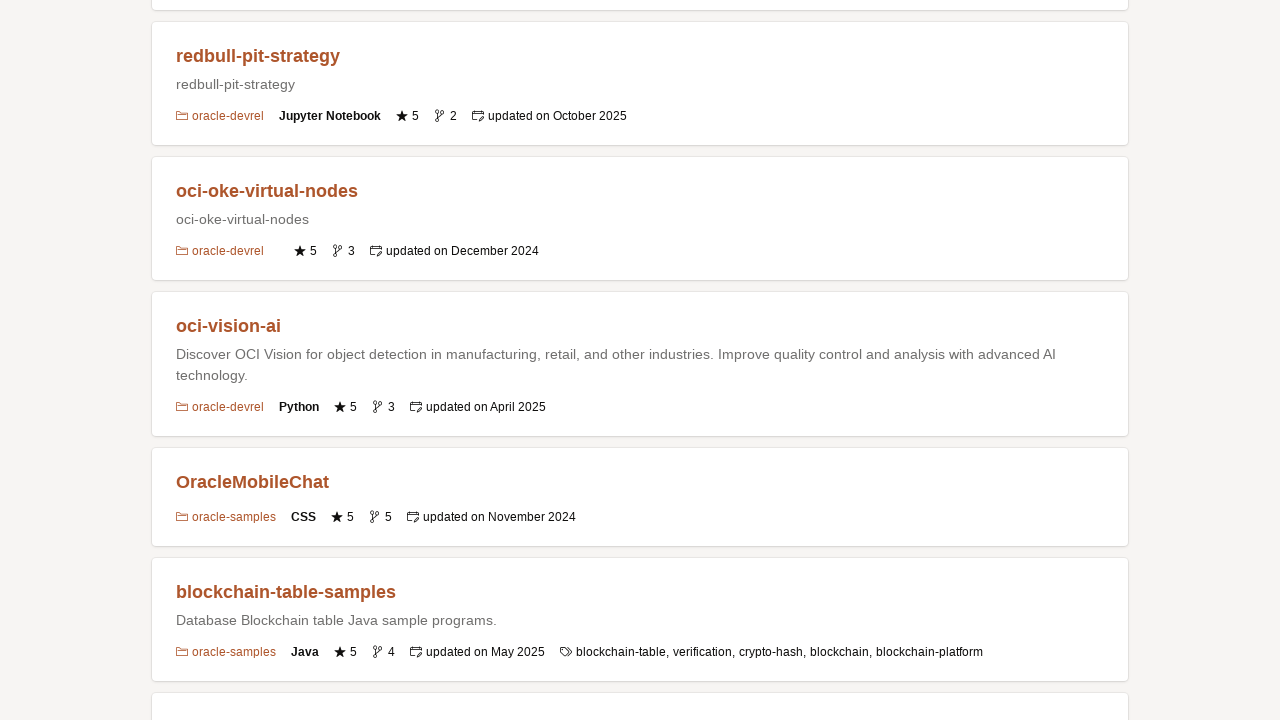

Clicked 'Load More' button at (640, 502) on #load-more
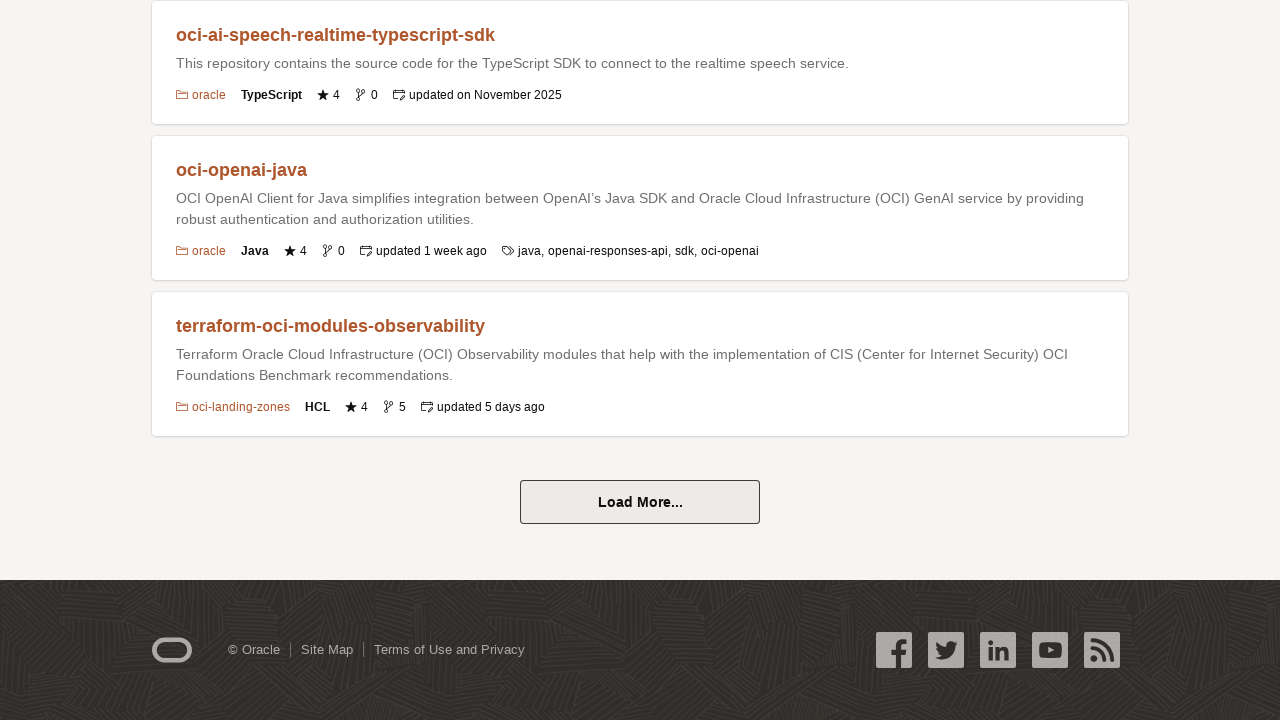

Waited for content to load after clicking 'Load More'
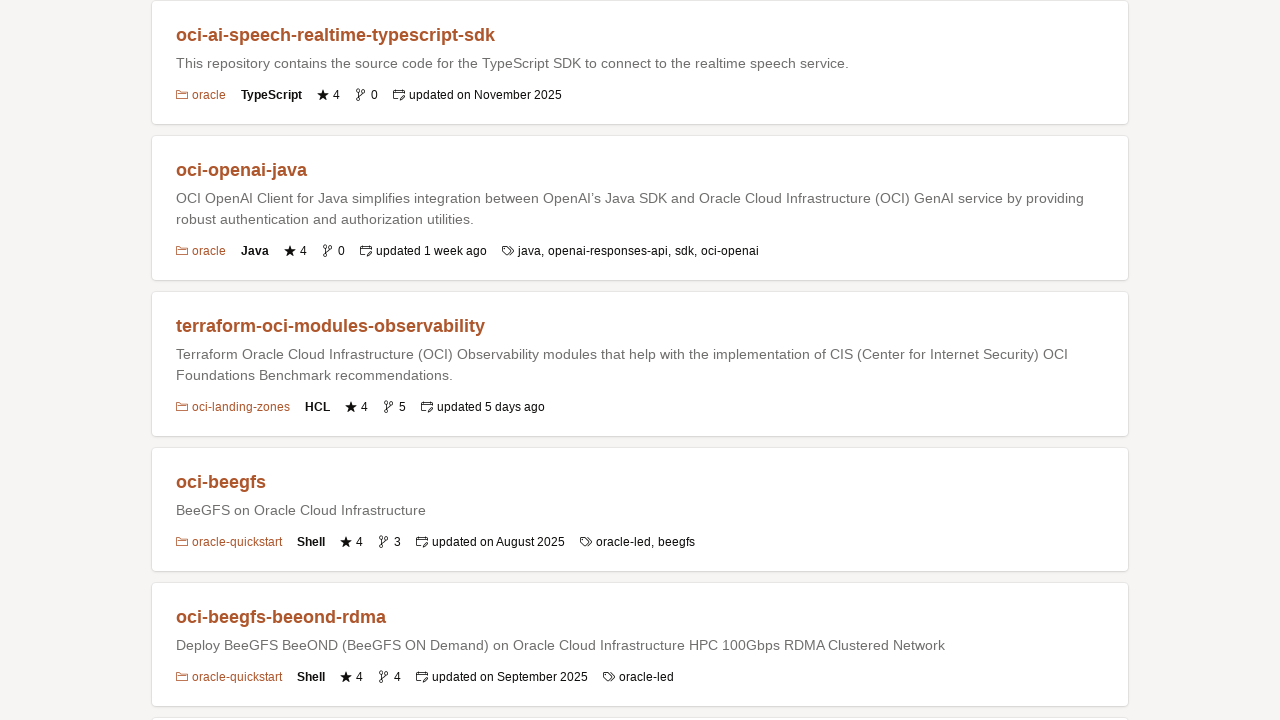

Clicked 'Load More' button at (640, 502) on #load-more
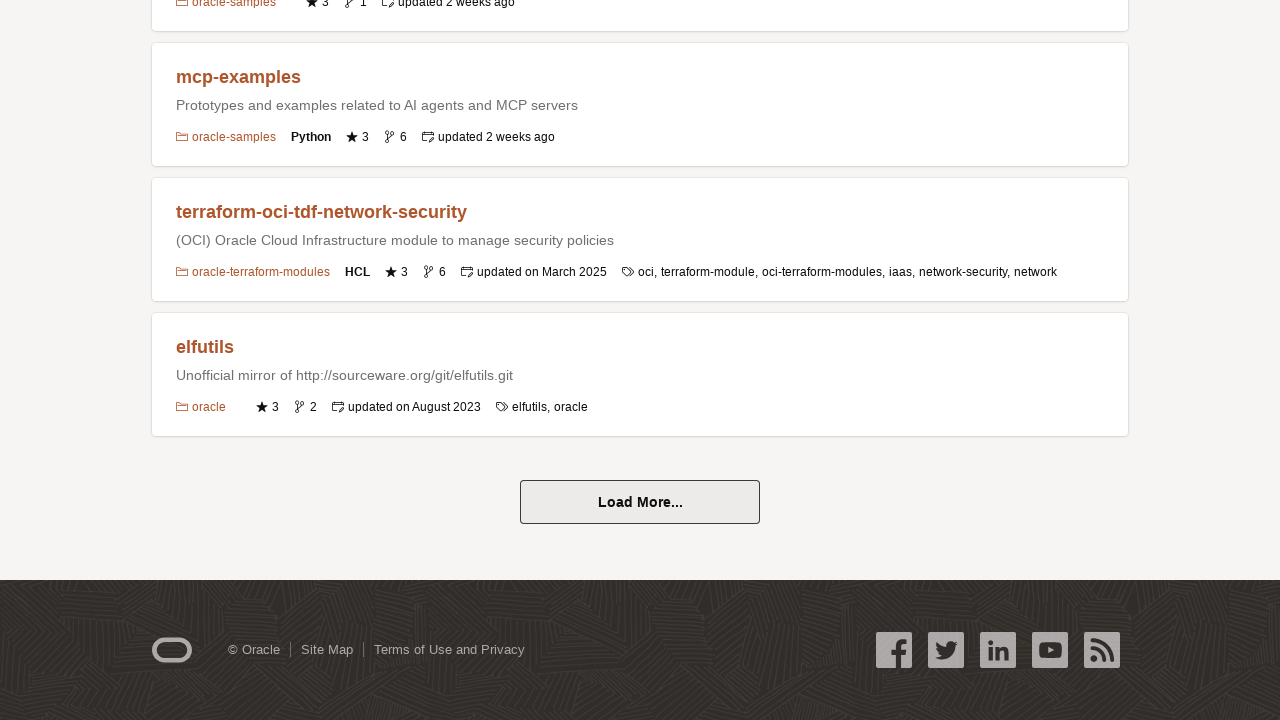

Waited for content to load after clicking 'Load More'
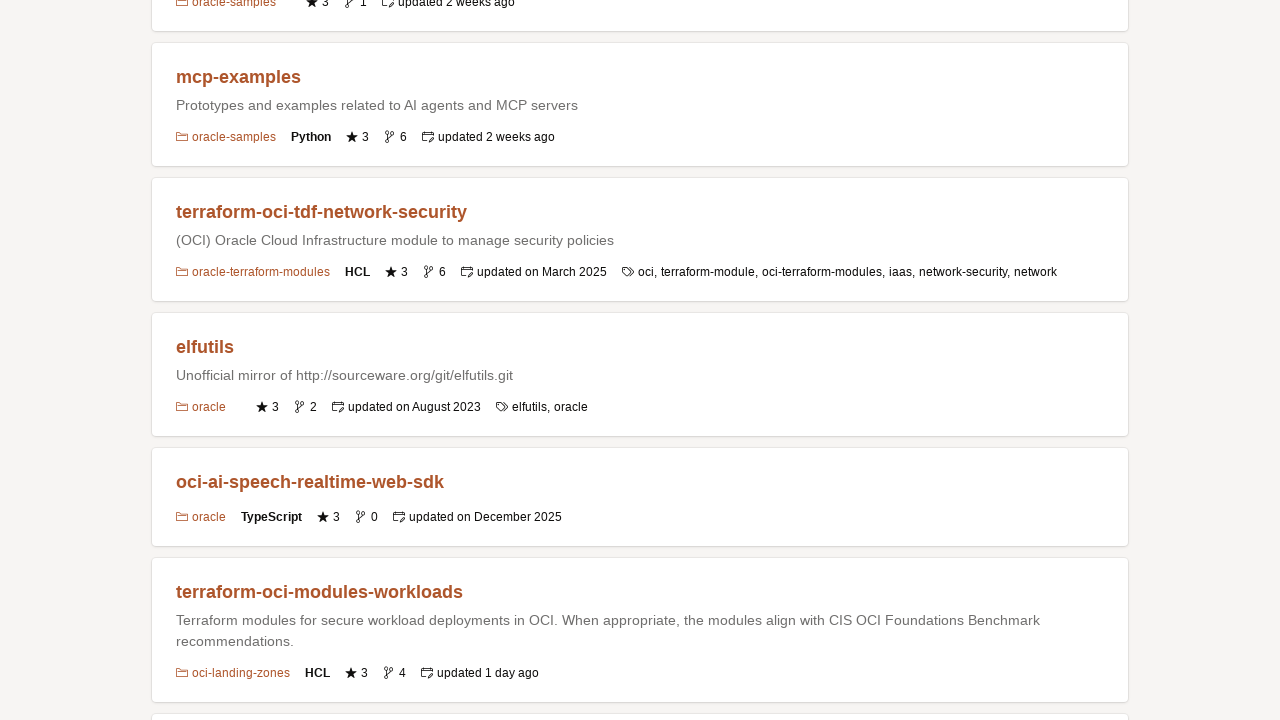

Clicked 'Load More' button at (640, 502) on #load-more
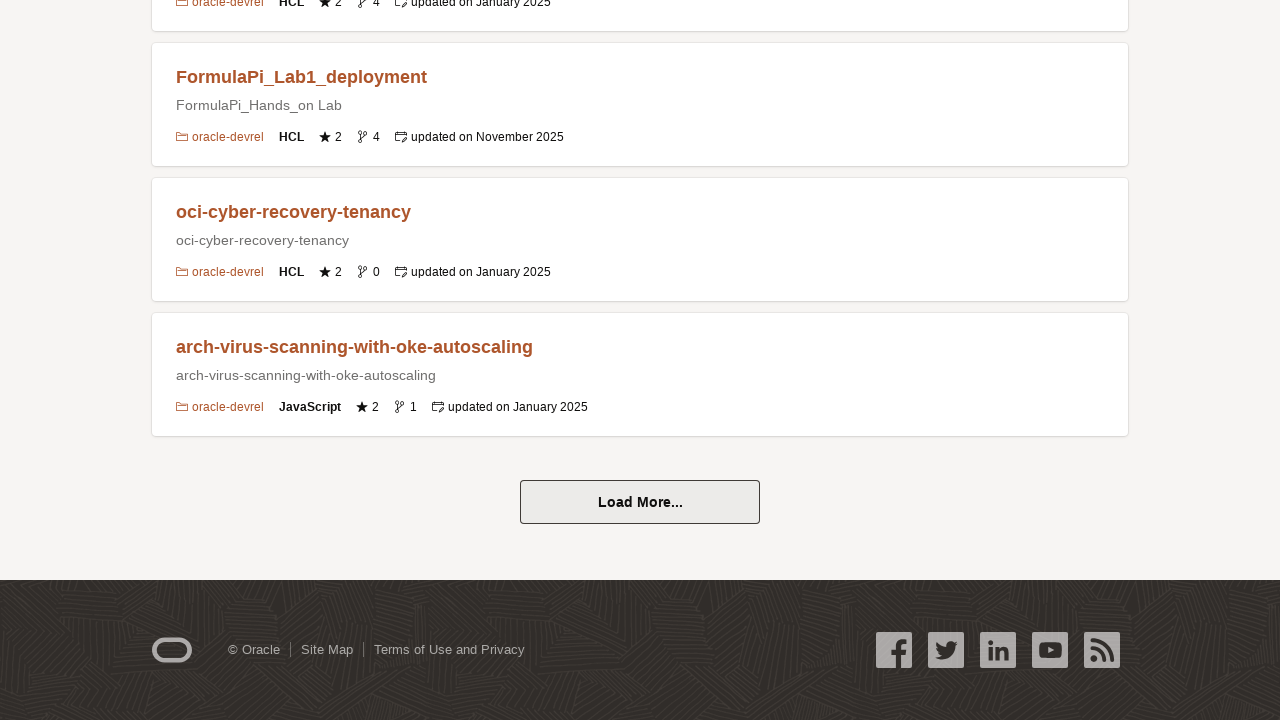

Waited for content to load after clicking 'Load More'
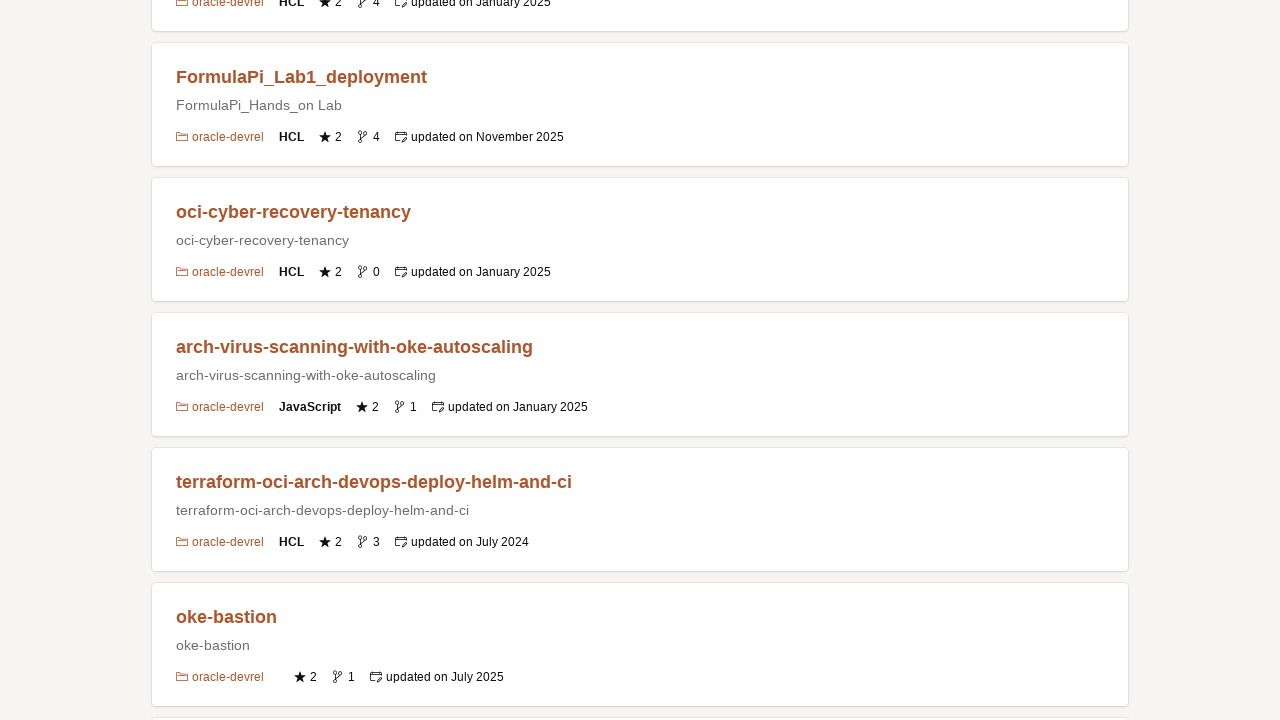

Clicked 'Load More' button at (640, 502) on #load-more
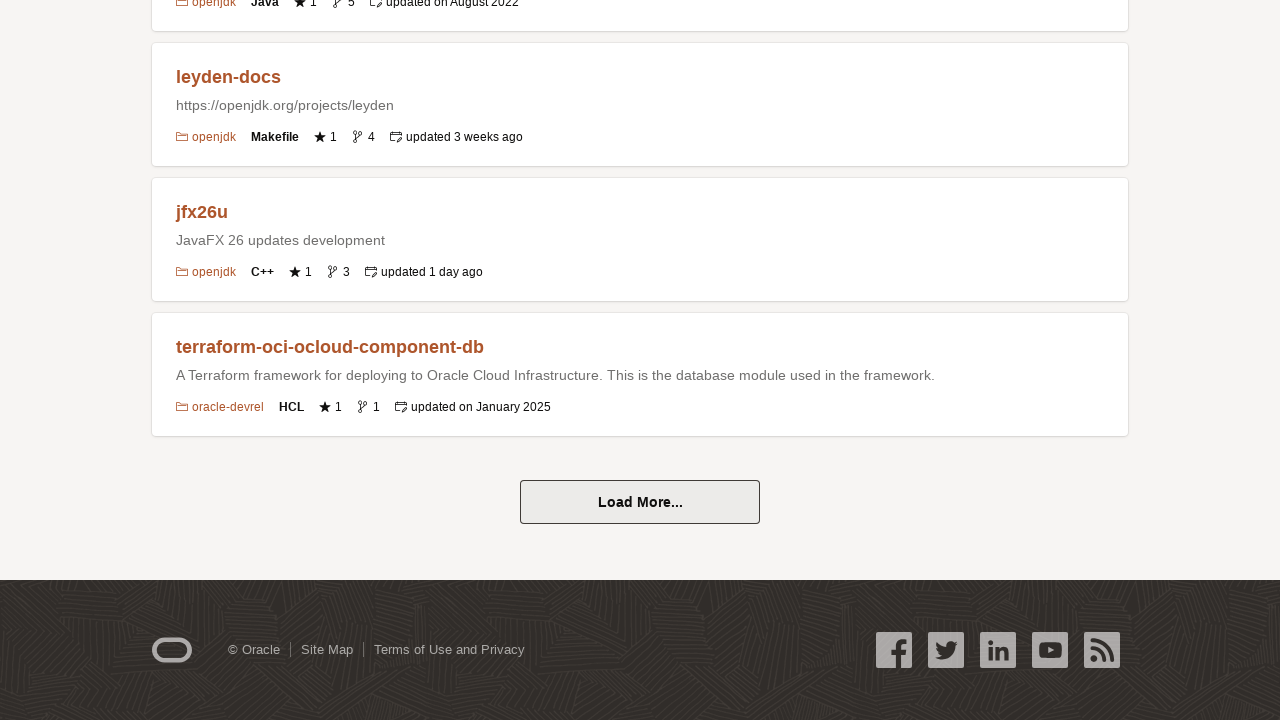

Waited for content to load after clicking 'Load More'
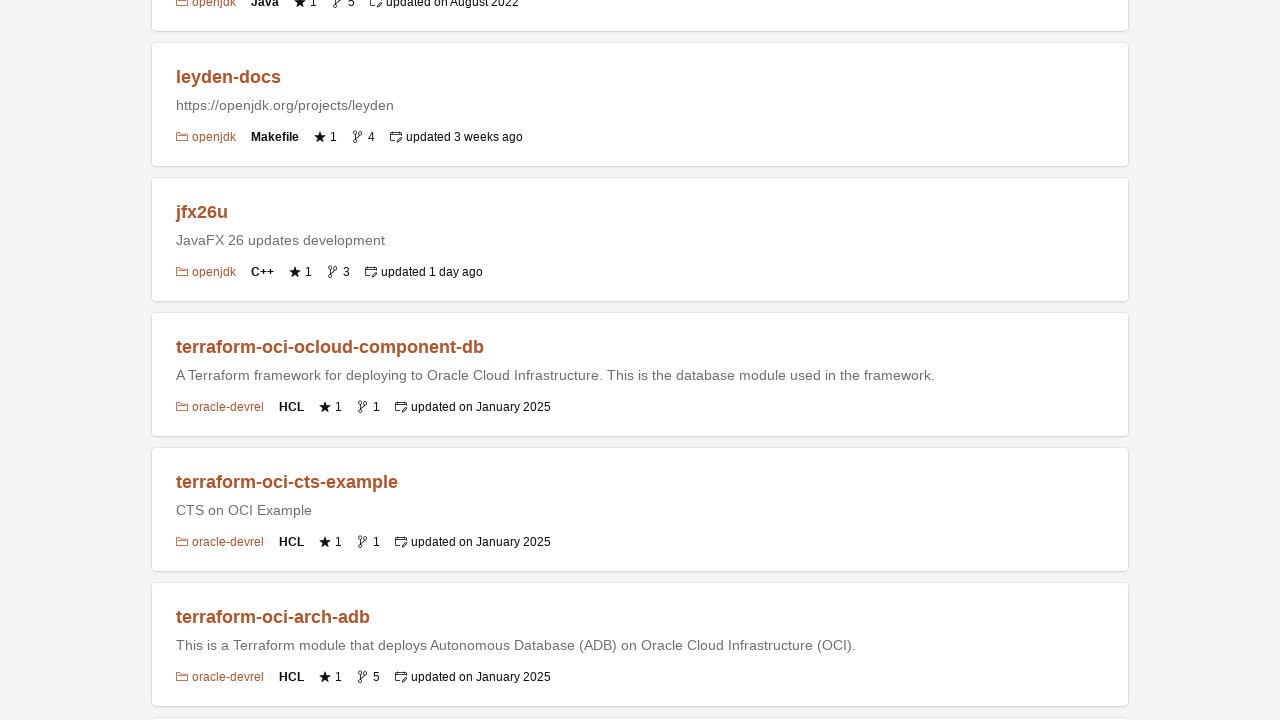

Clicked 'Load More' button at (640, 502) on #load-more
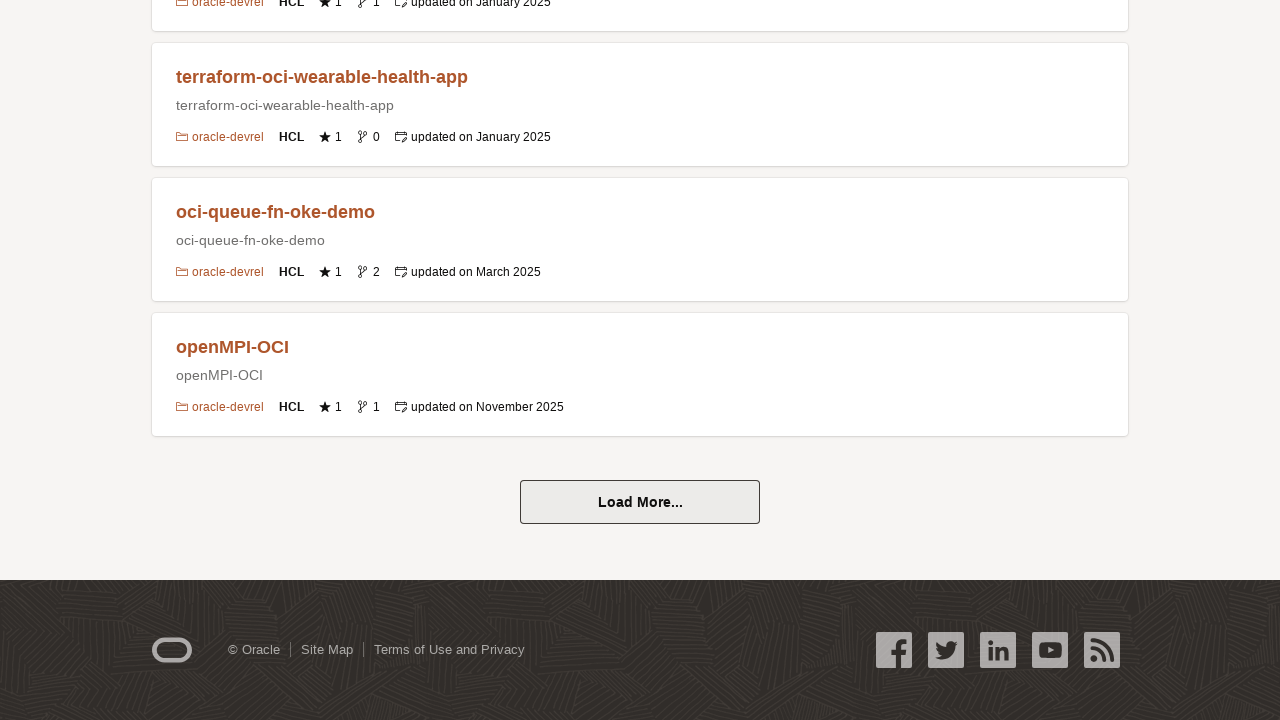

Waited for content to load after clicking 'Load More'
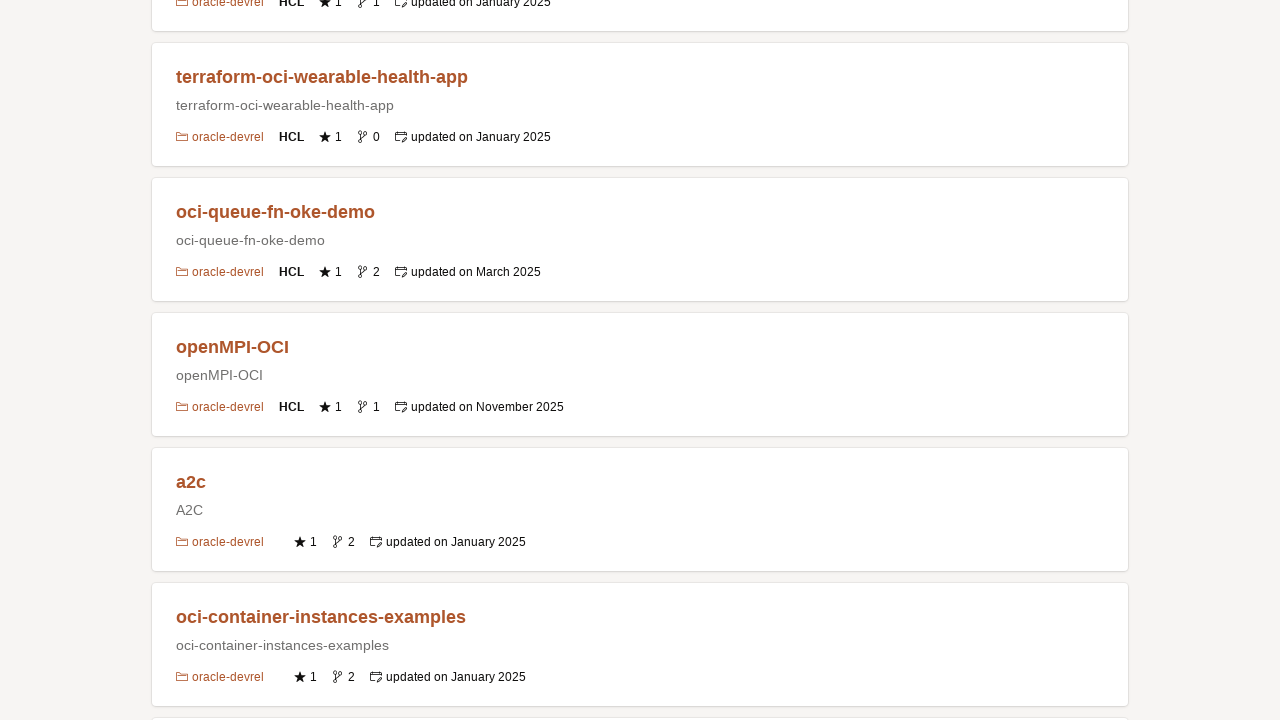

Clicked 'Load More' button at (640, 502) on #load-more
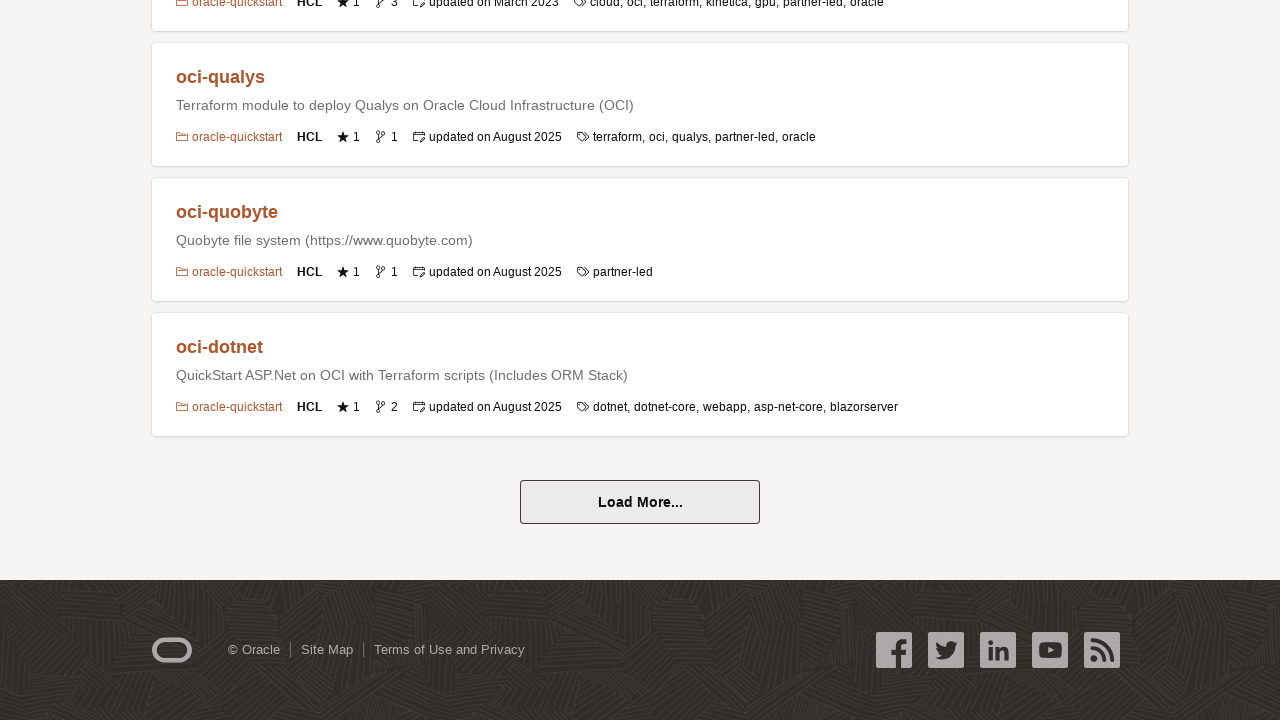

Waited for content to load after clicking 'Load More'
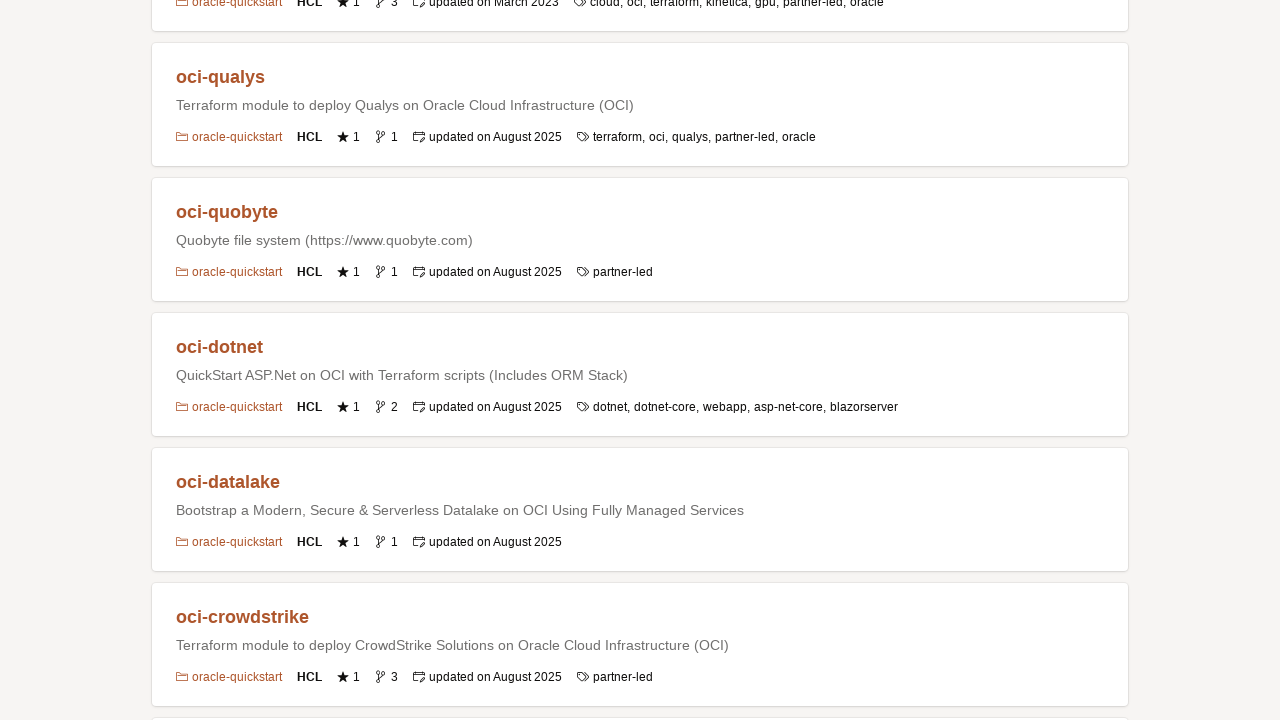

Clicked 'Load More' button at (640, 502) on #load-more
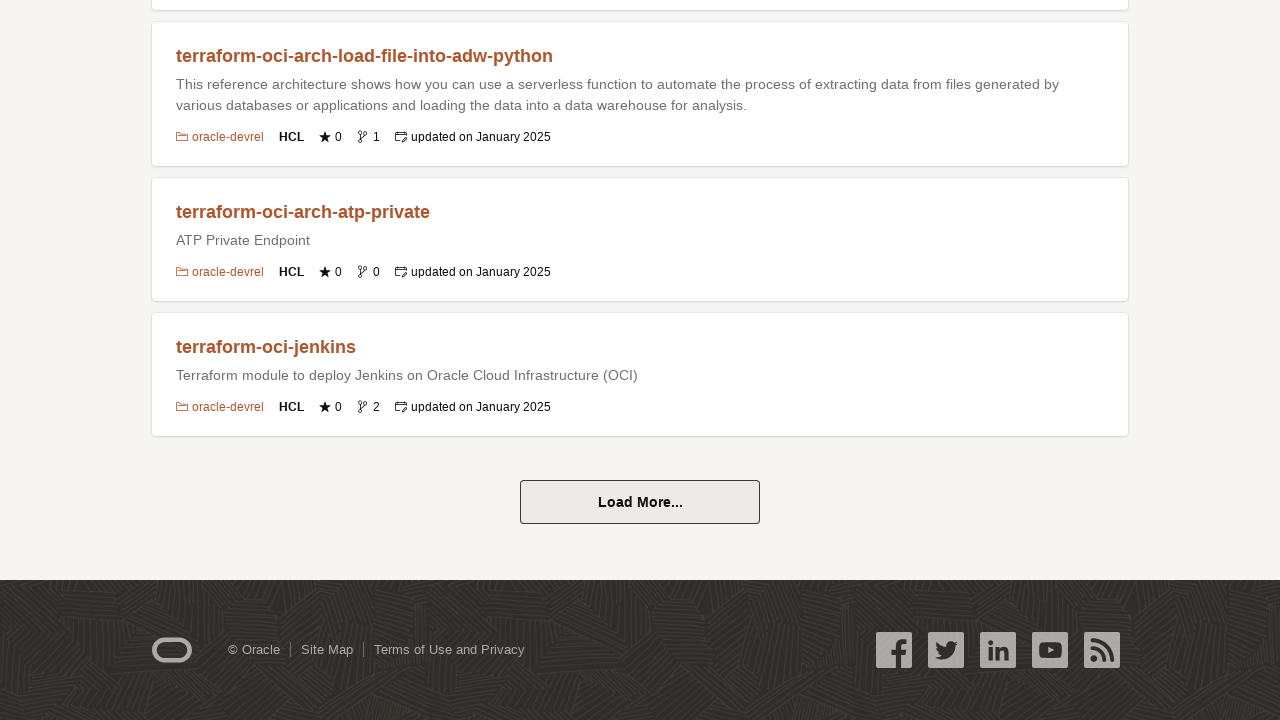

Waited for content to load after clicking 'Load More'
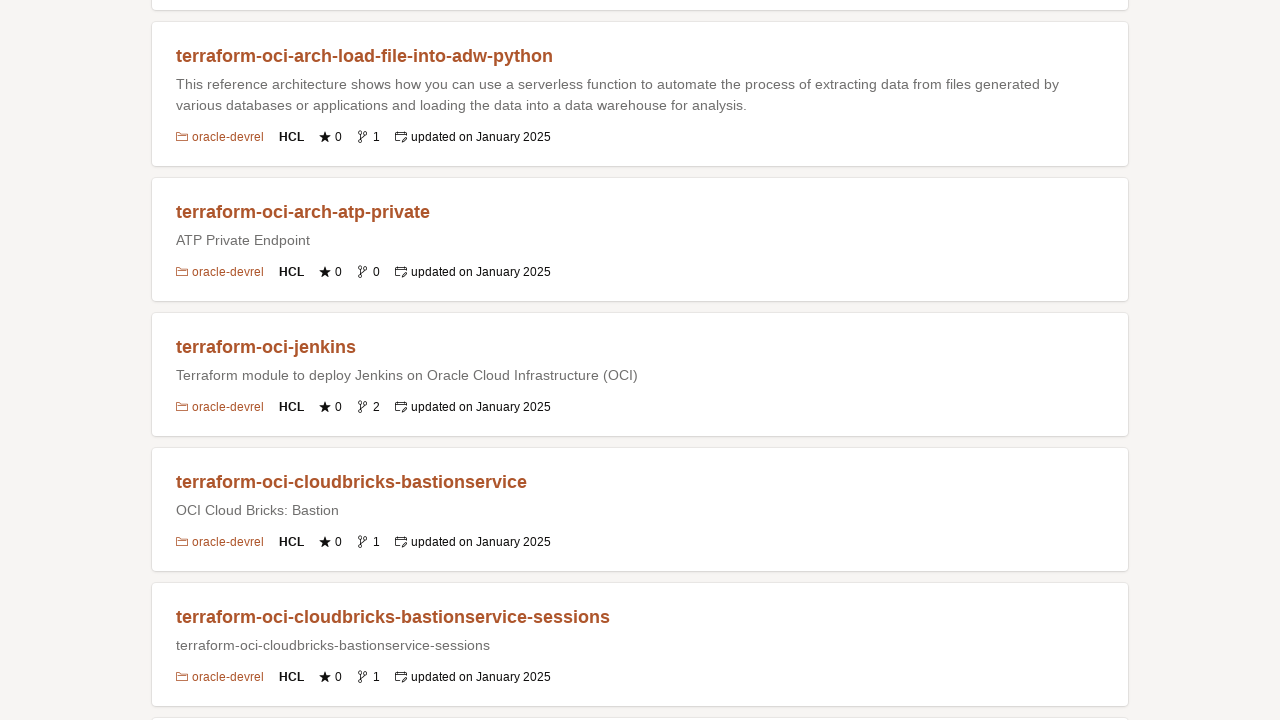

Clicked 'Load More' button at (640, 502) on #load-more
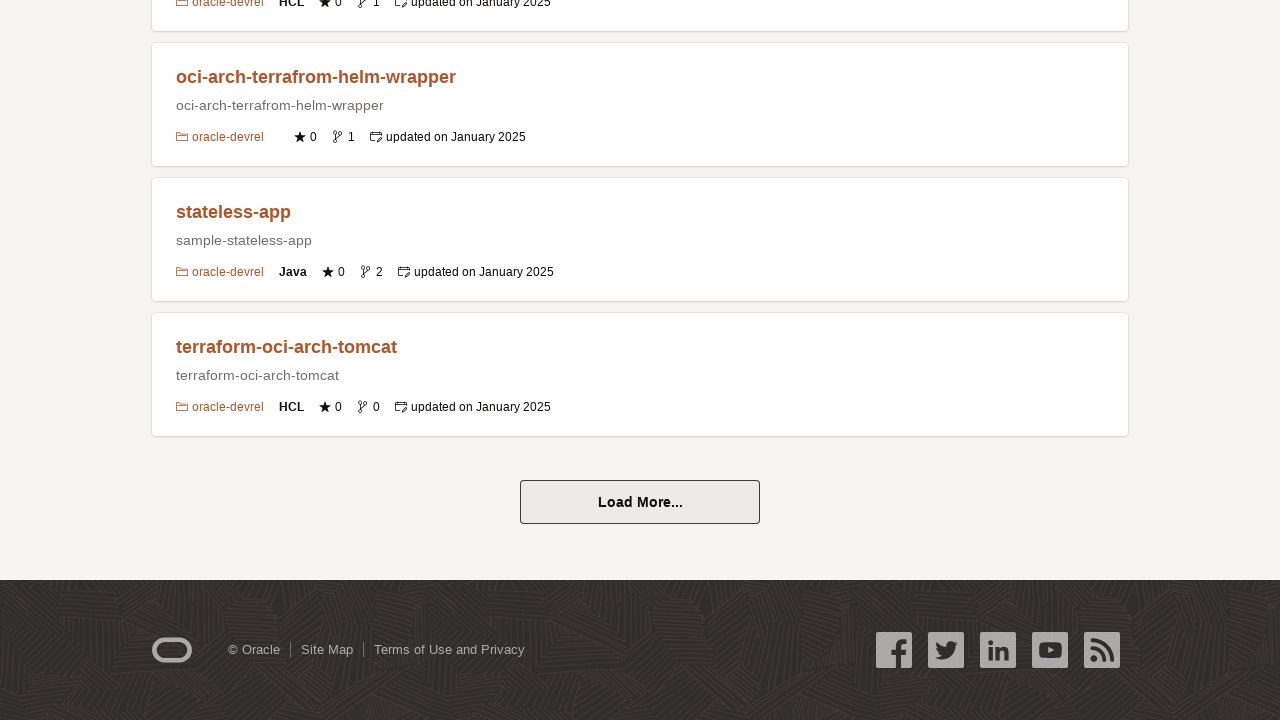

Waited for content to load after clicking 'Load More'
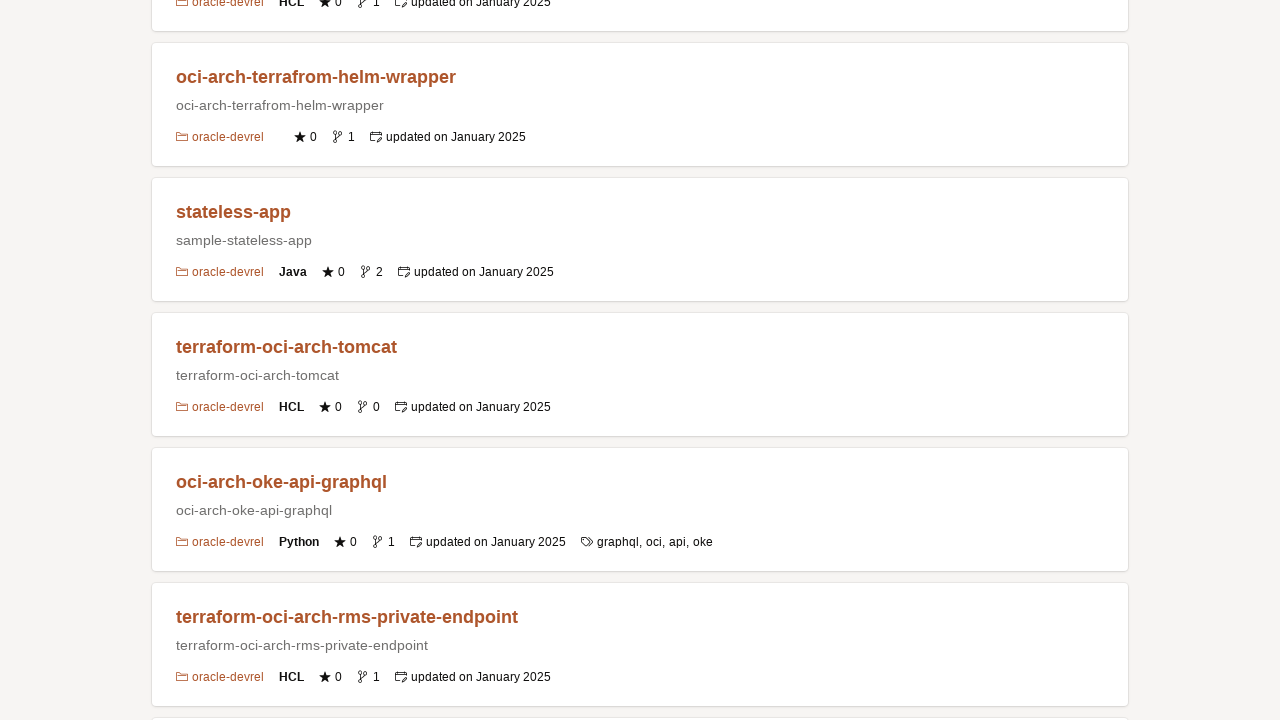

Clicked 'Load More' button at (640, 502) on #load-more
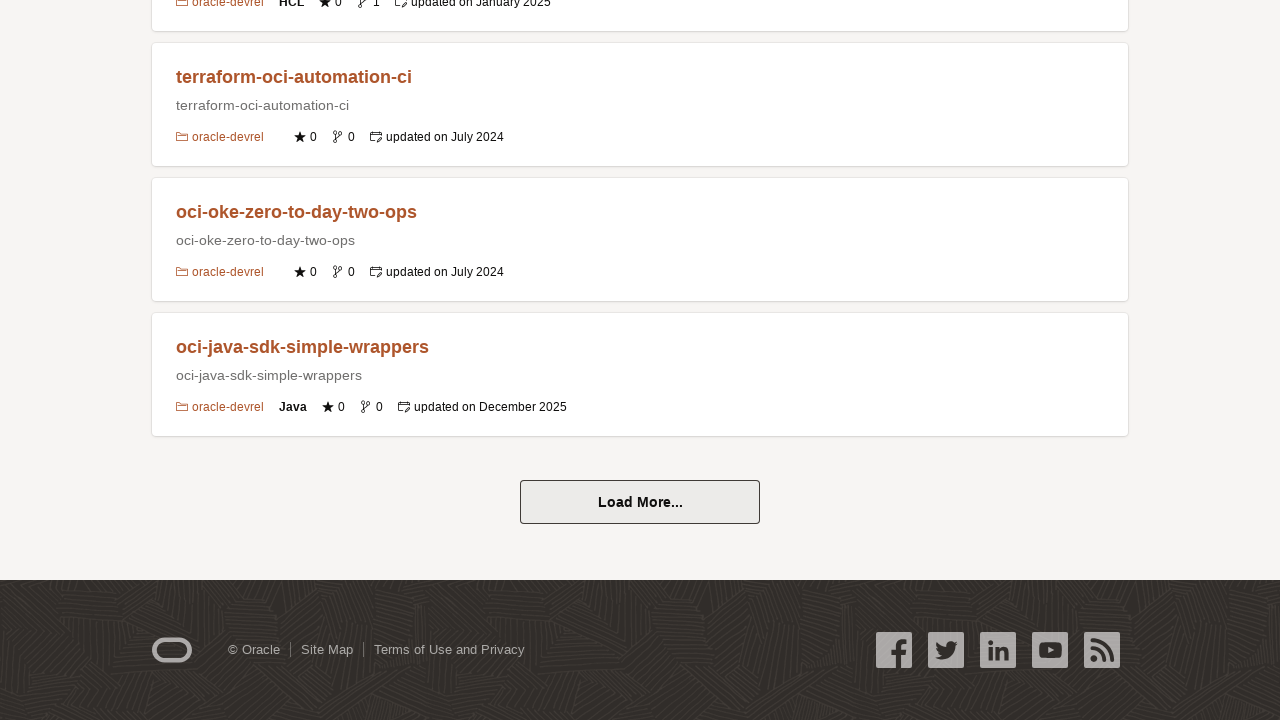

Waited for content to load after clicking 'Load More'
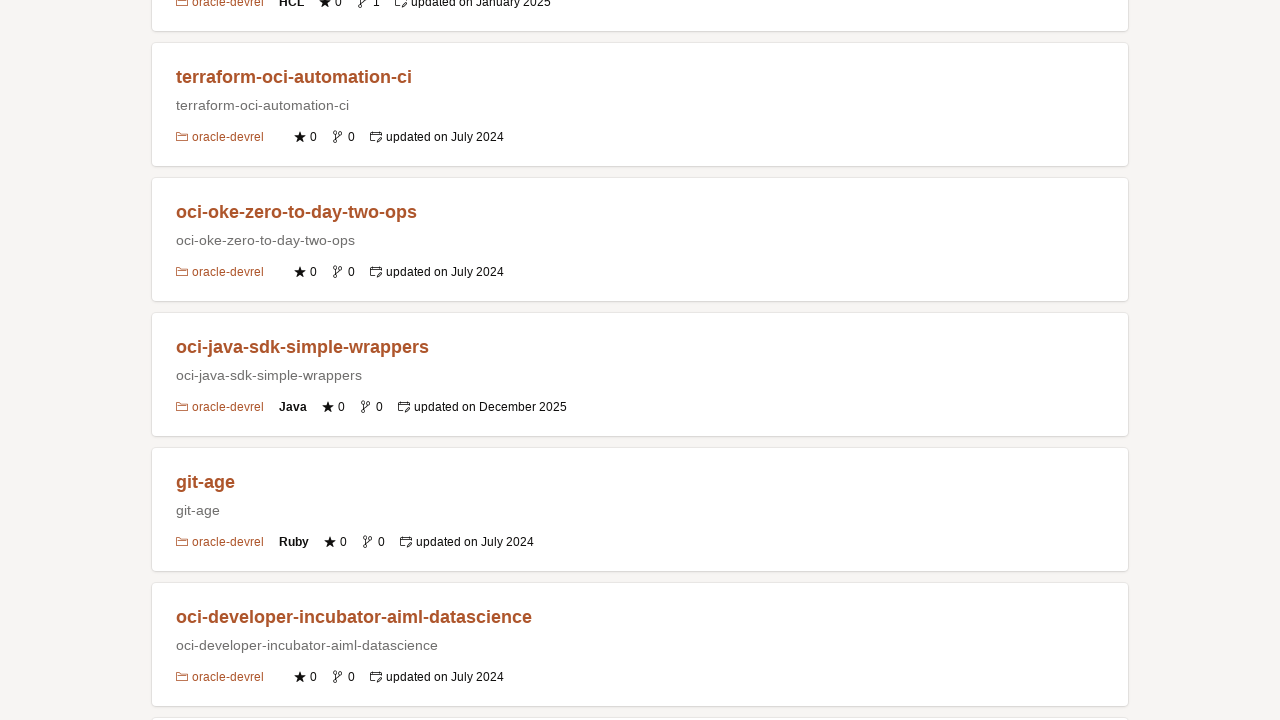

Clicked 'Load More' button at (640, 502) on #load-more
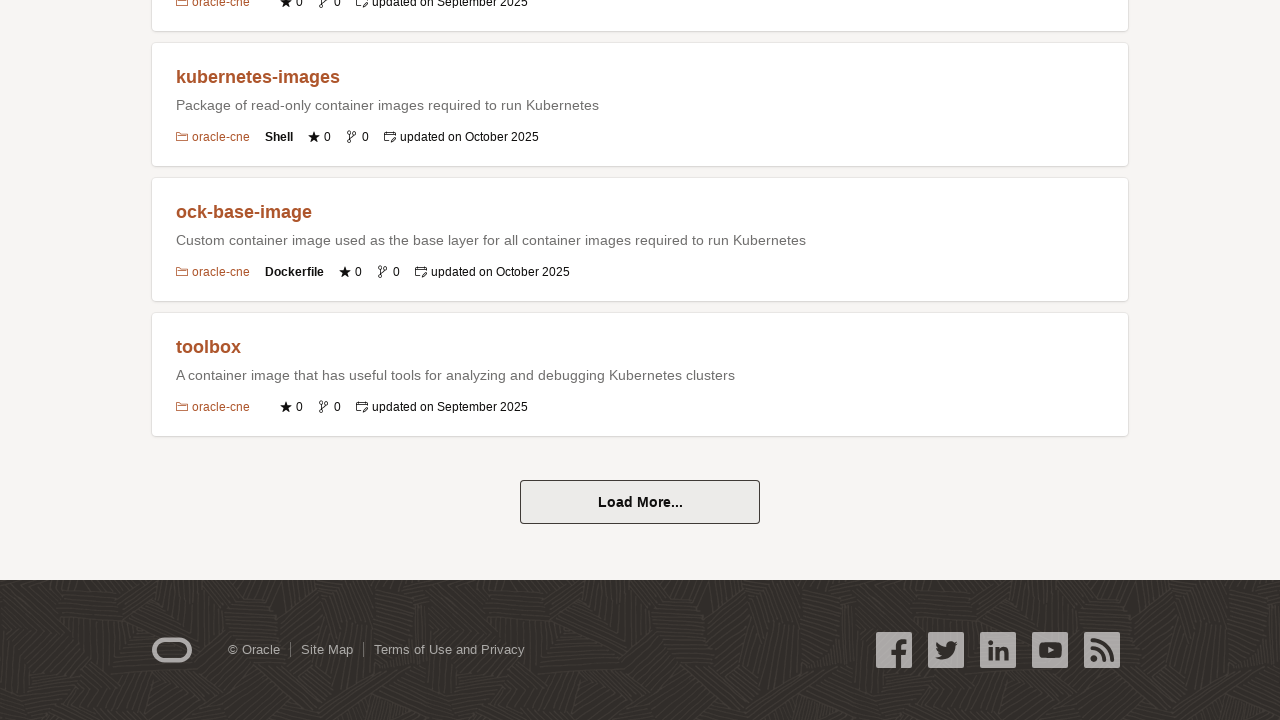

Waited for content to load after clicking 'Load More'
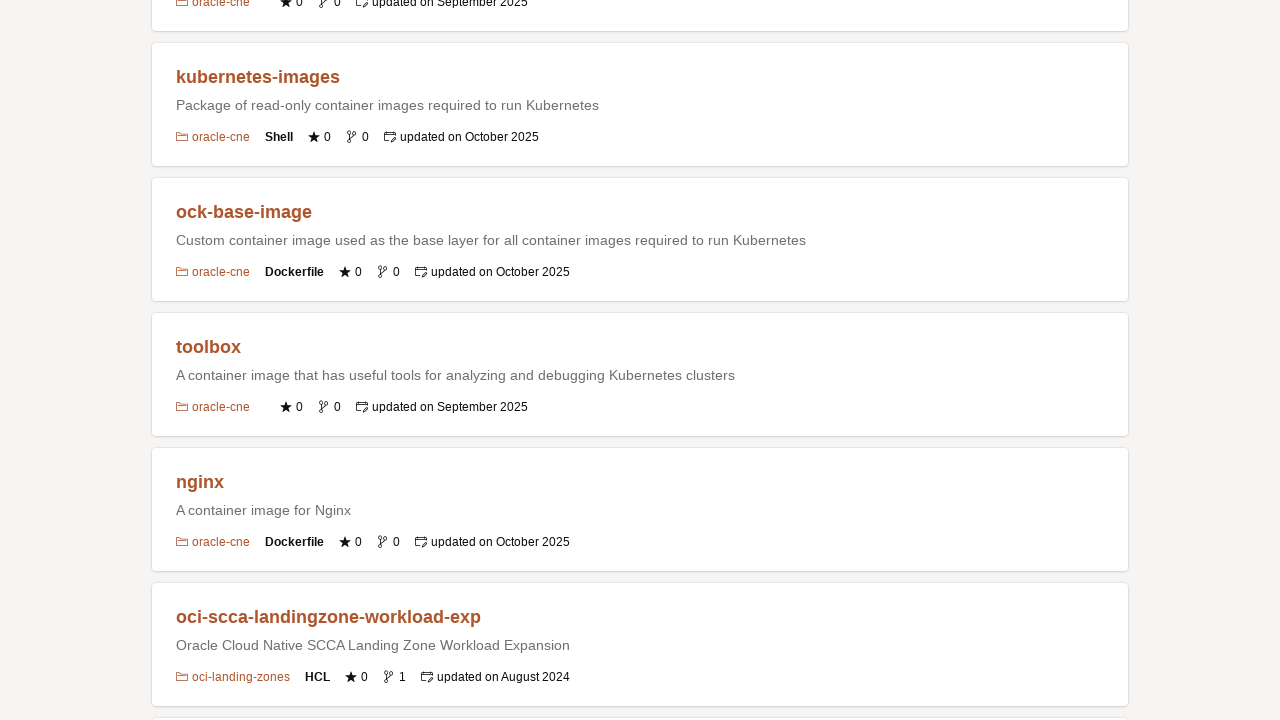

'Load More' button is no longer visible, stopping loop
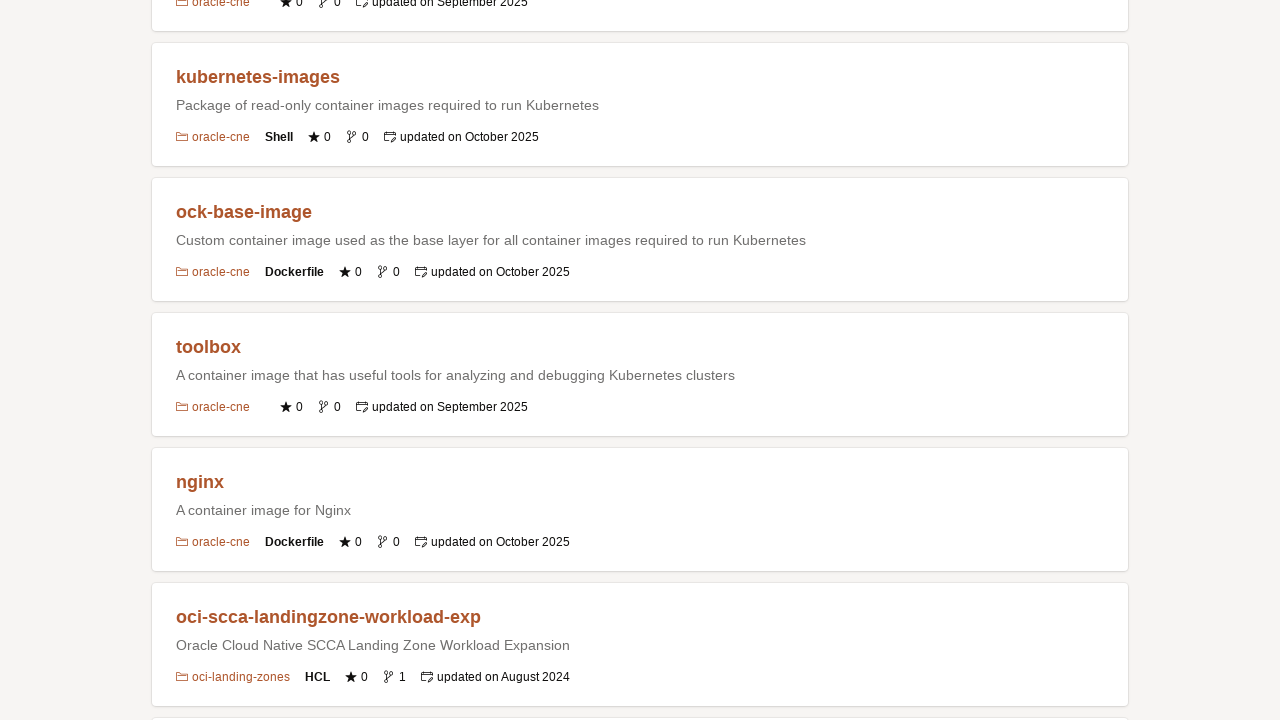

Final content fully loaded - repository items are visible
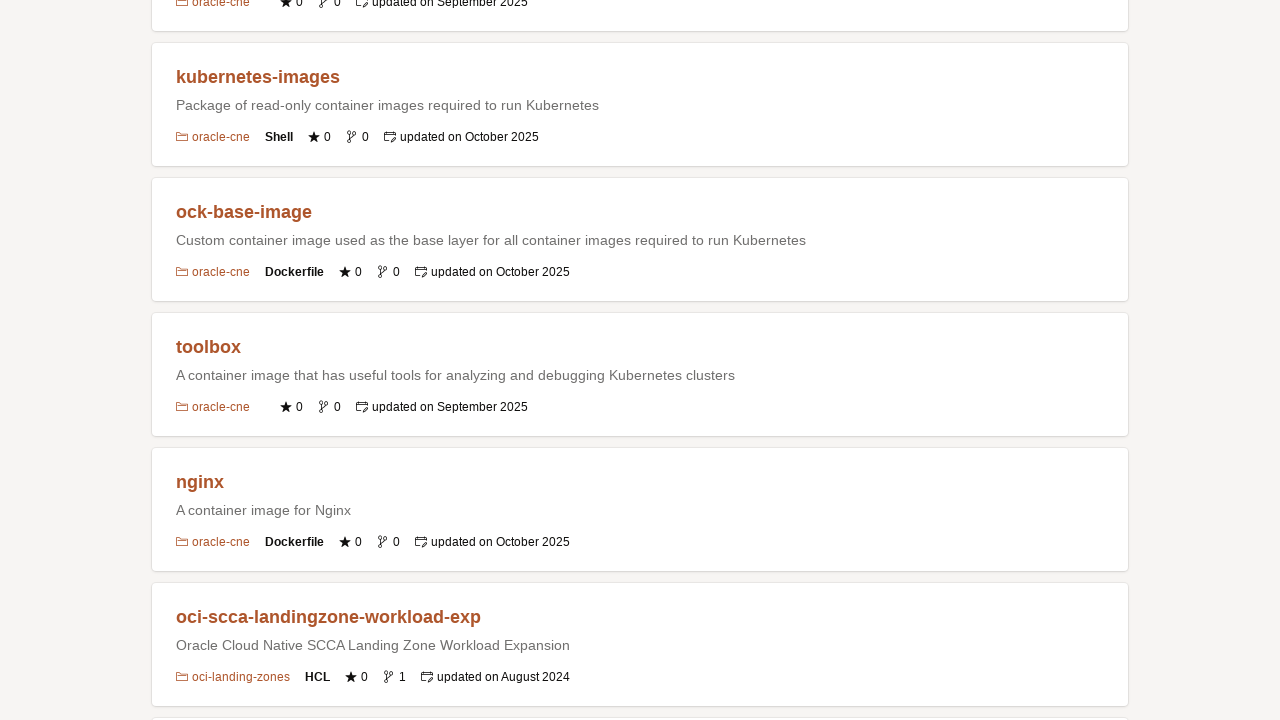

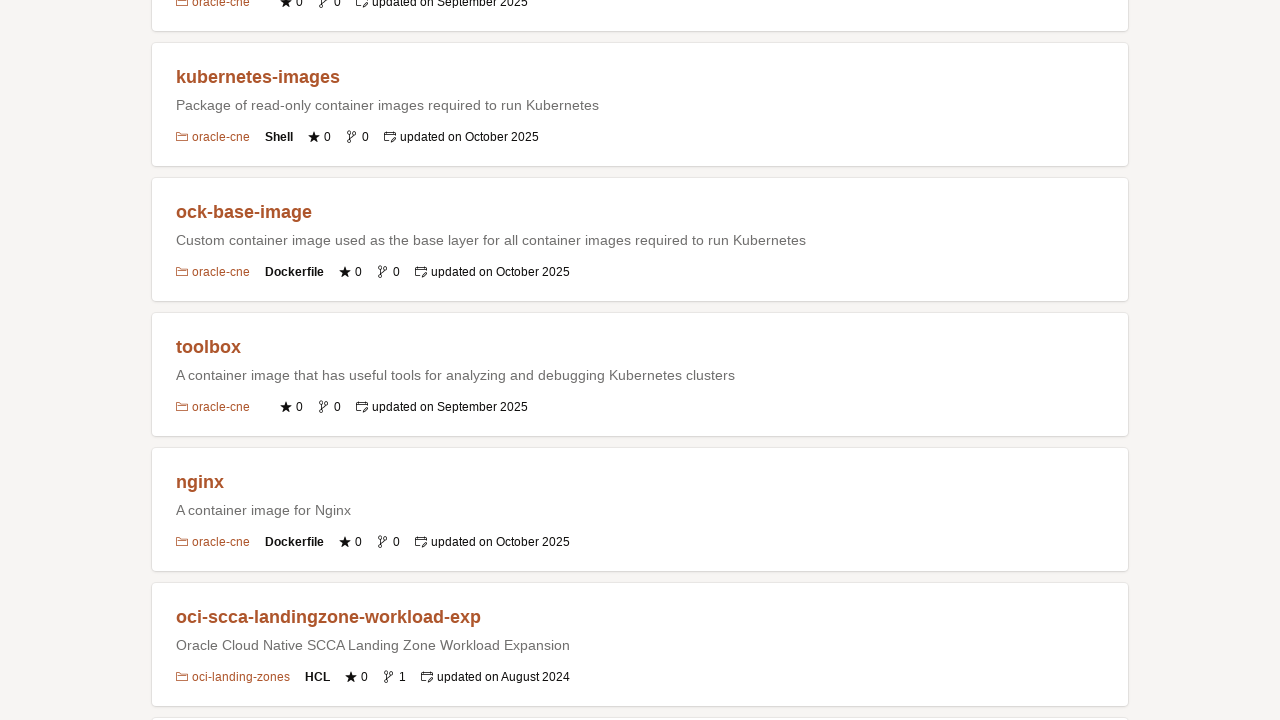